Tests infinite scroll functionality by using JavaScript to scroll down 750 pixels 10 times, then scroll back up 750 pixels 10 times.

Starting URL: https://practice.cydeo.com/infinite_scroll

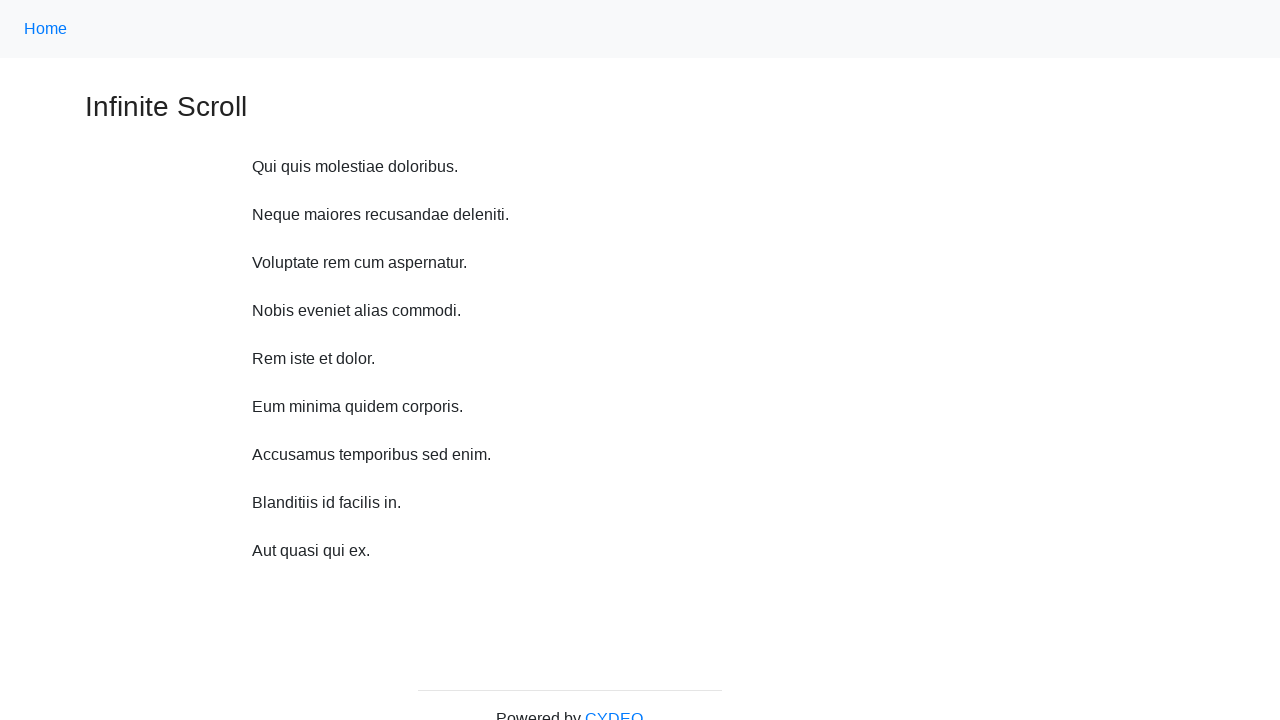

Waited 1 second before scrolling
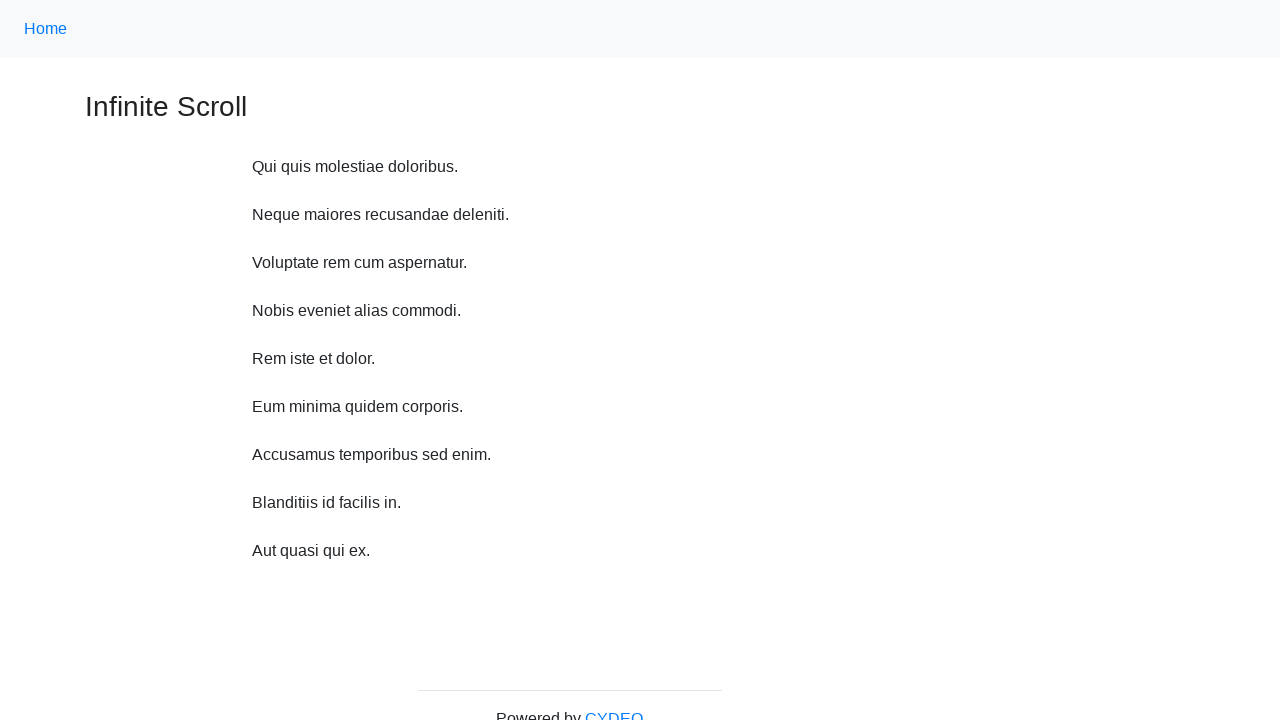

Scrolled down 750 pixels (iteration 1 of 10)
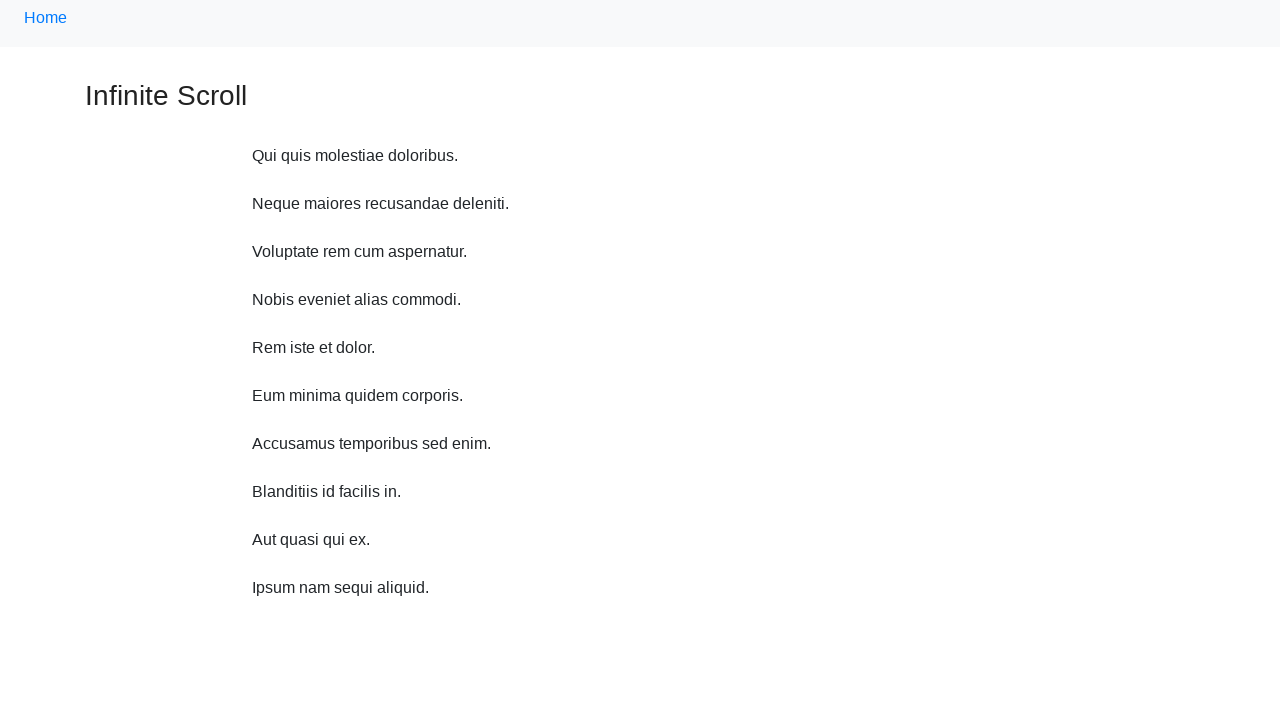

Waited 1 second before scrolling
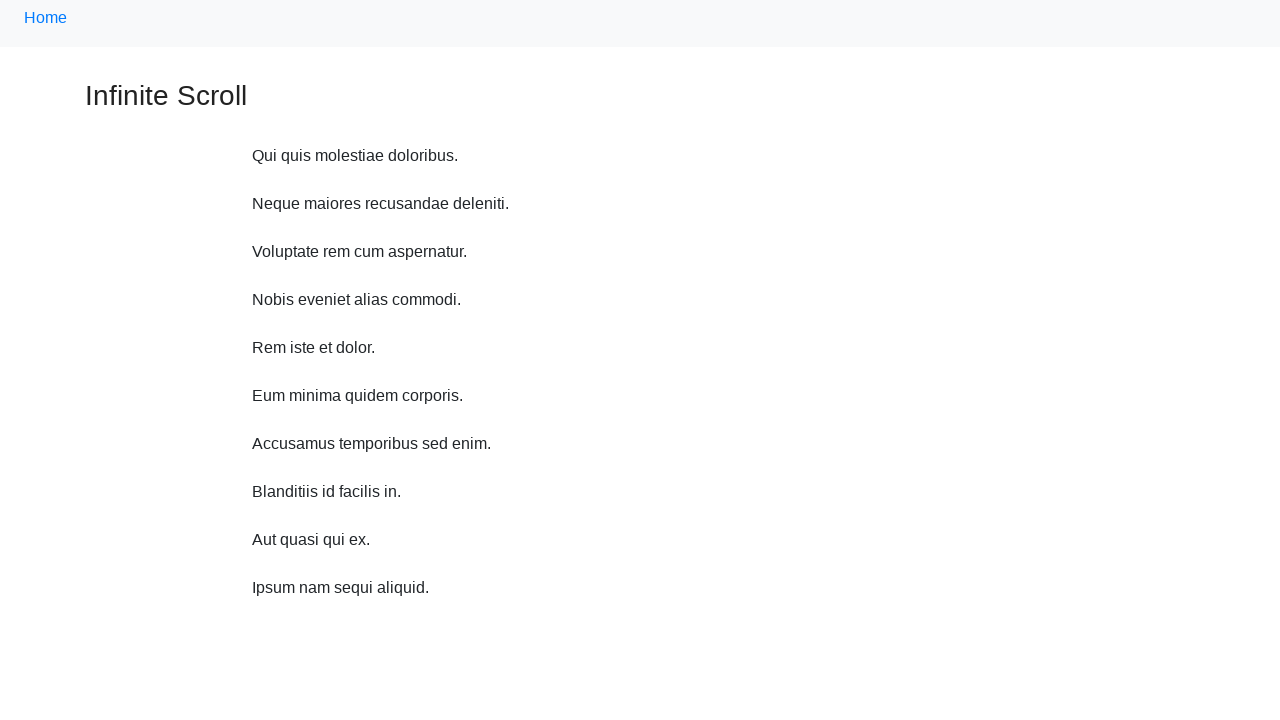

Scrolled down 750 pixels (iteration 2 of 10)
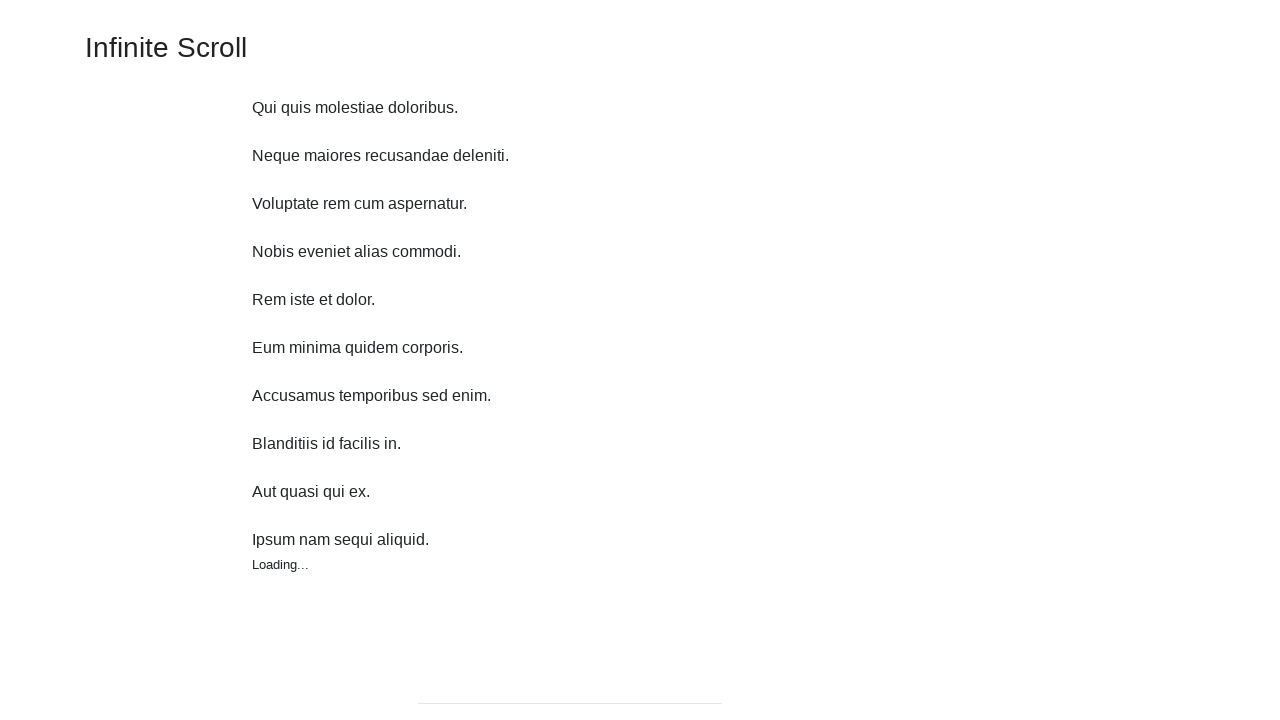

Waited 1 second before scrolling
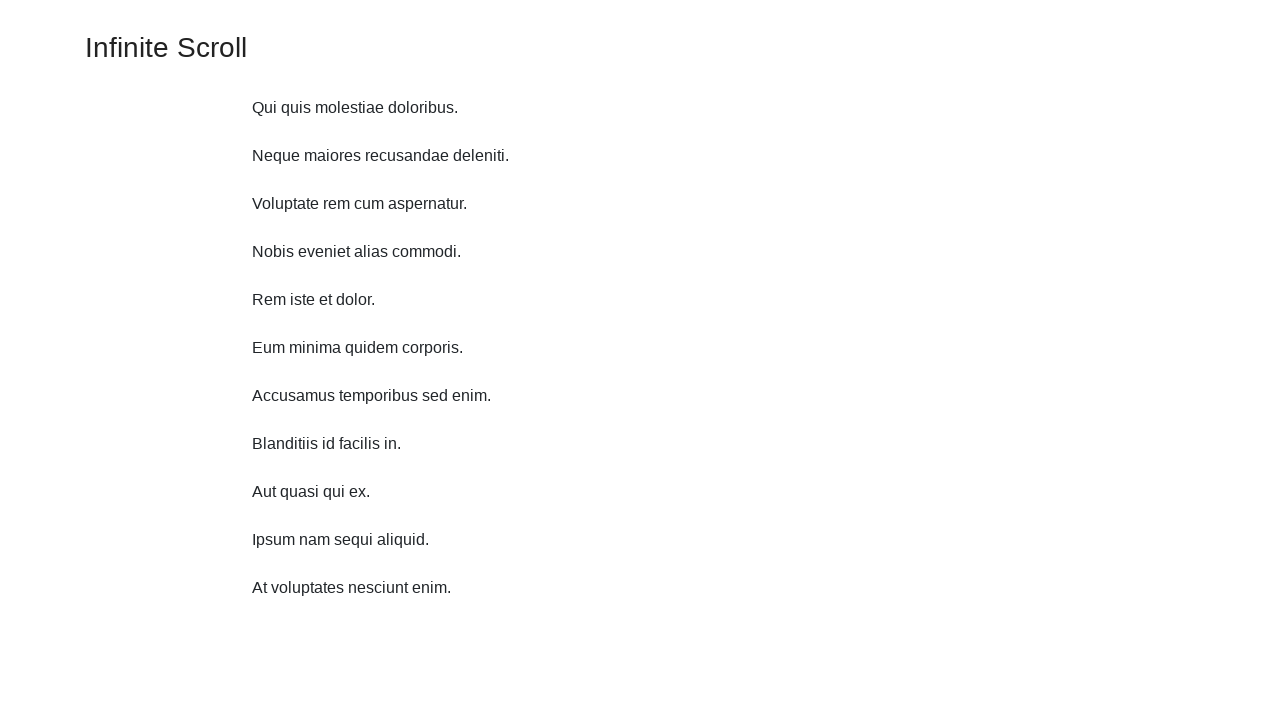

Scrolled down 750 pixels (iteration 3 of 10)
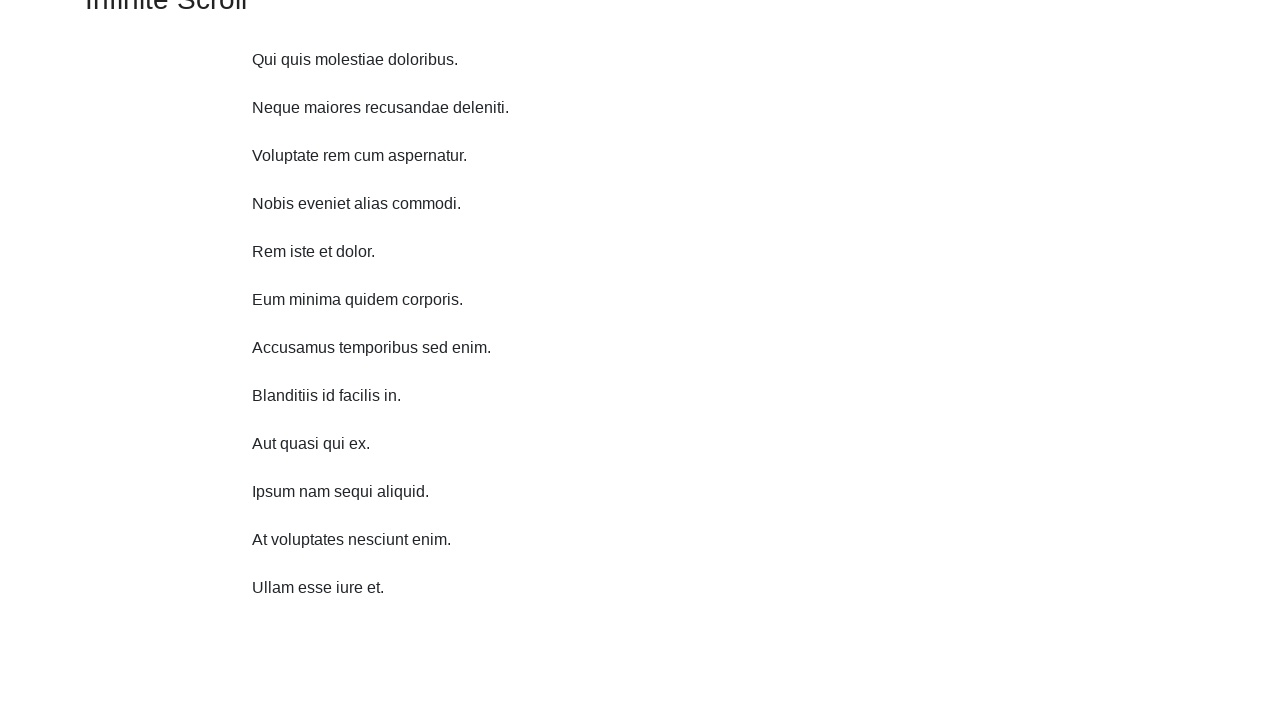

Waited 1 second before scrolling
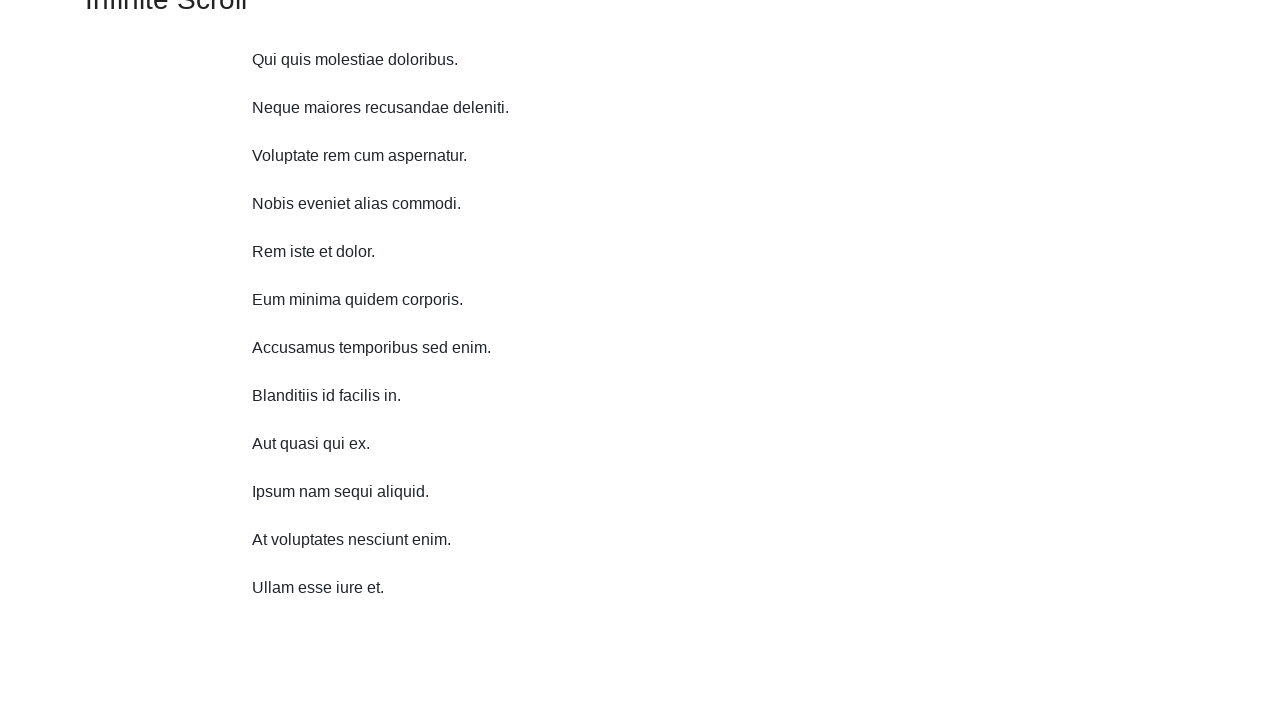

Scrolled down 750 pixels (iteration 4 of 10)
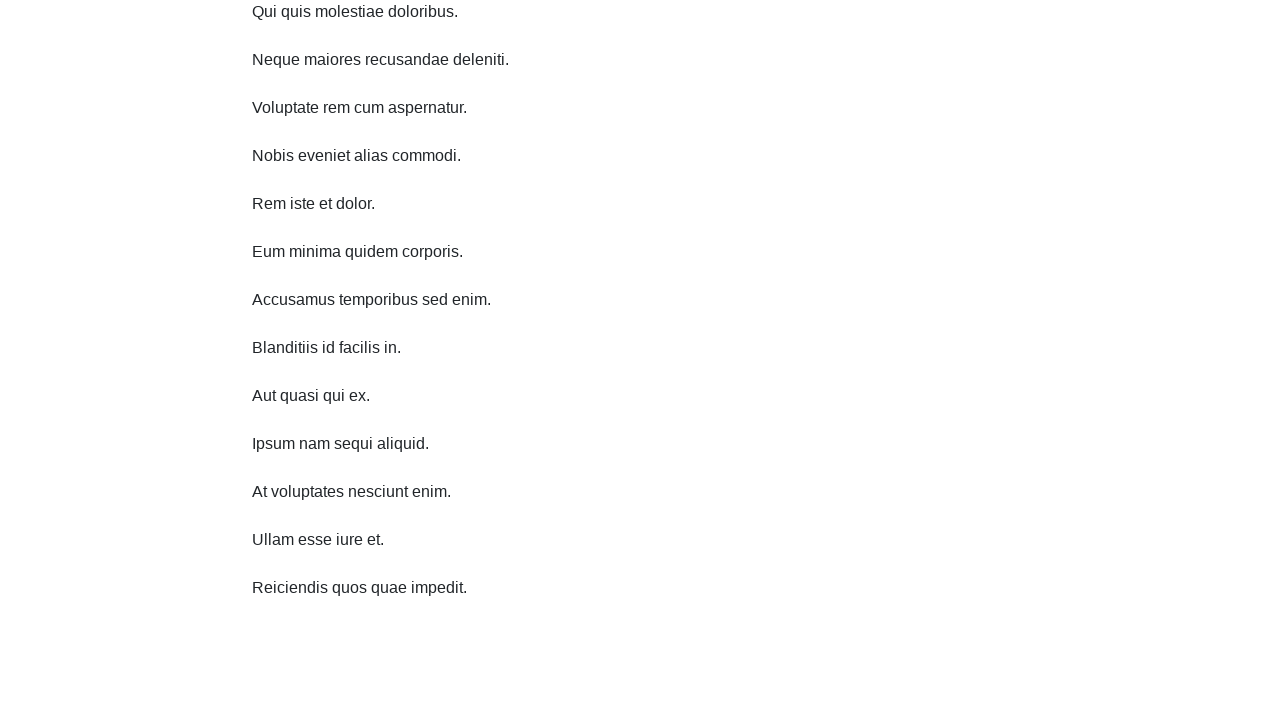

Waited 1 second before scrolling
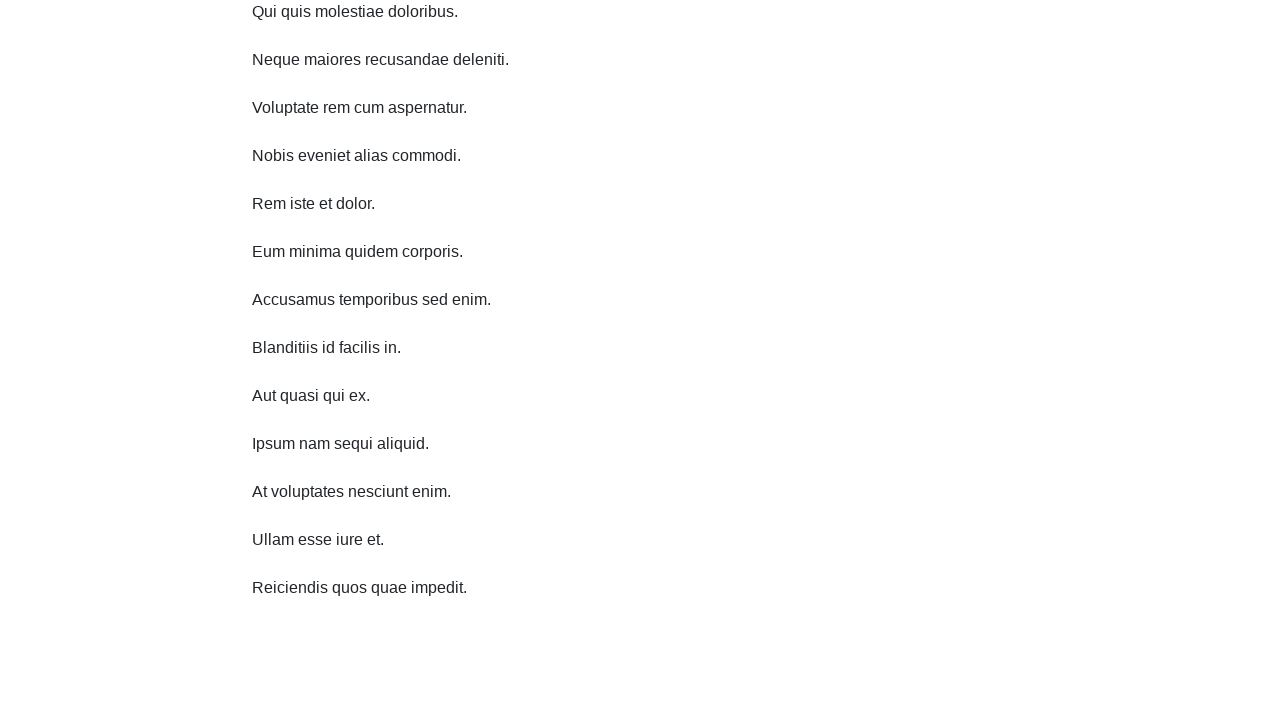

Scrolled down 750 pixels (iteration 5 of 10)
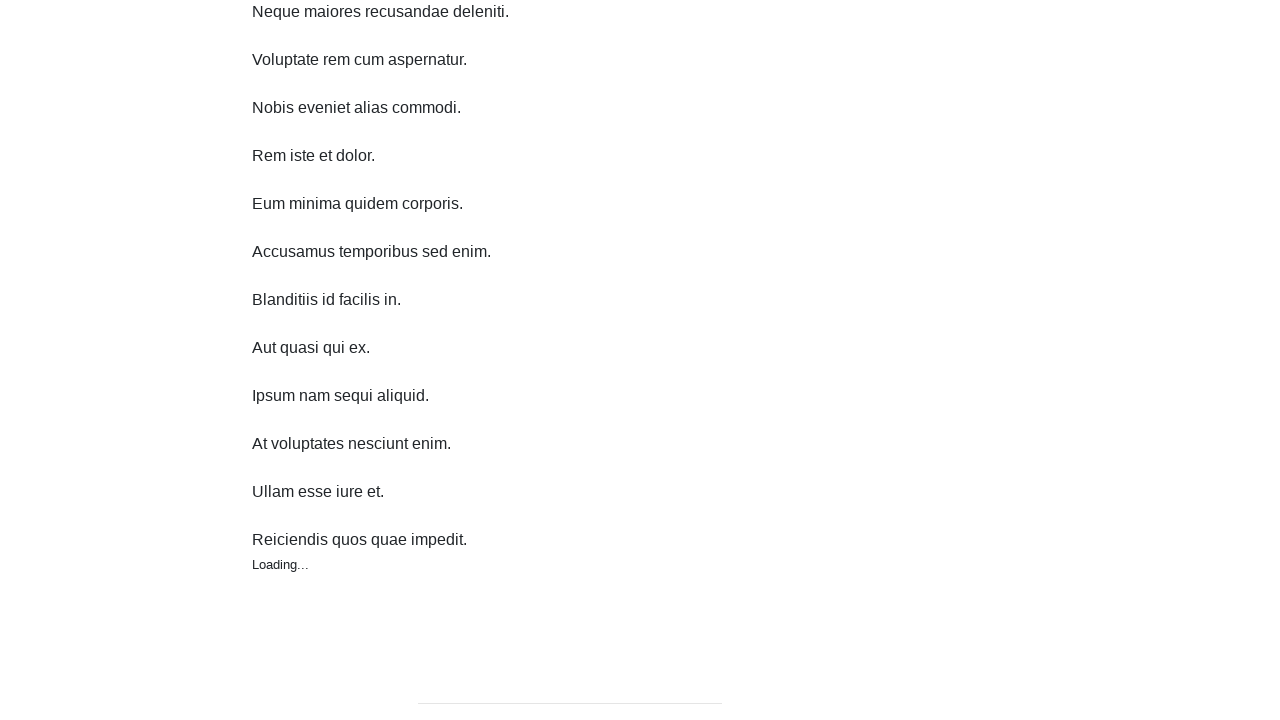

Waited 1 second before scrolling
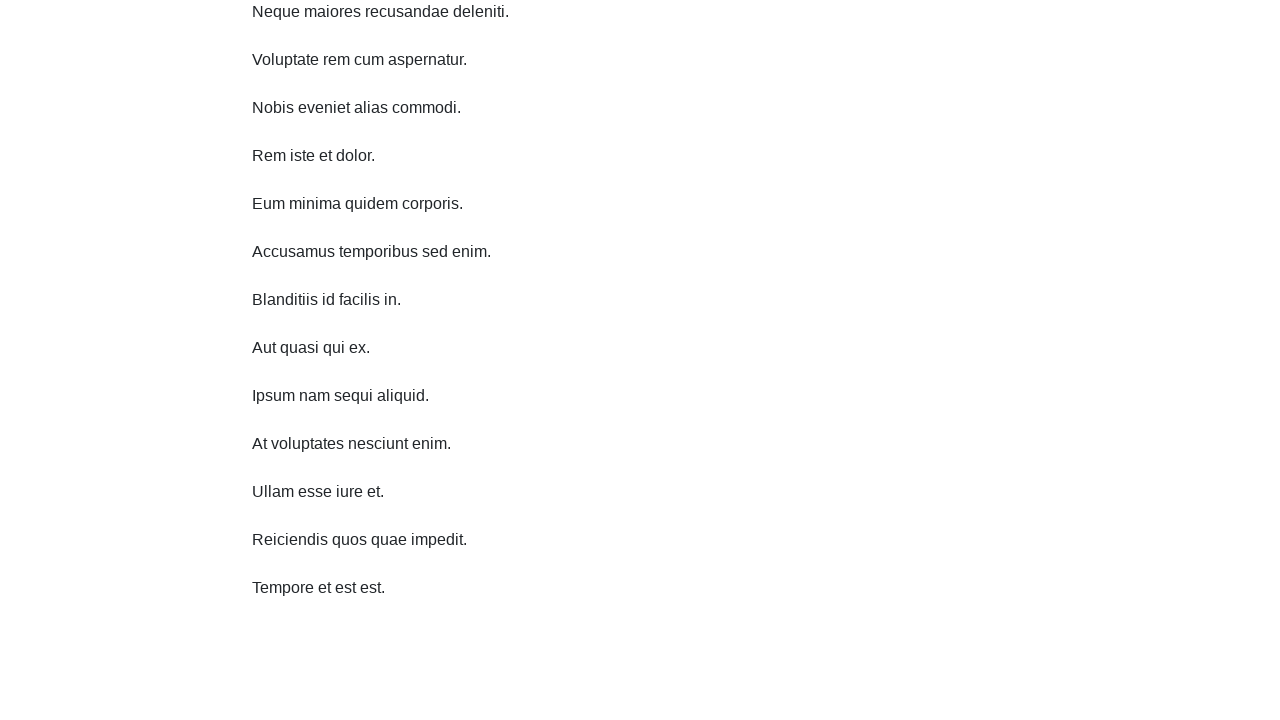

Scrolled down 750 pixels (iteration 6 of 10)
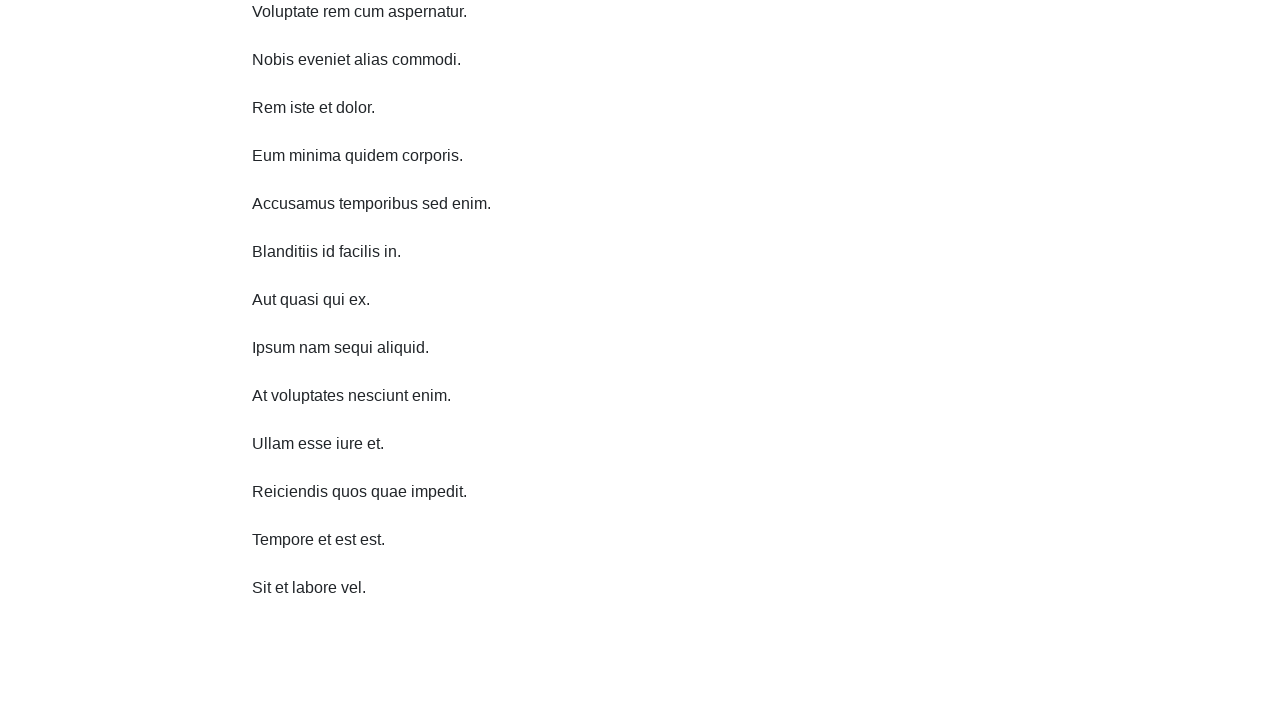

Waited 1 second before scrolling
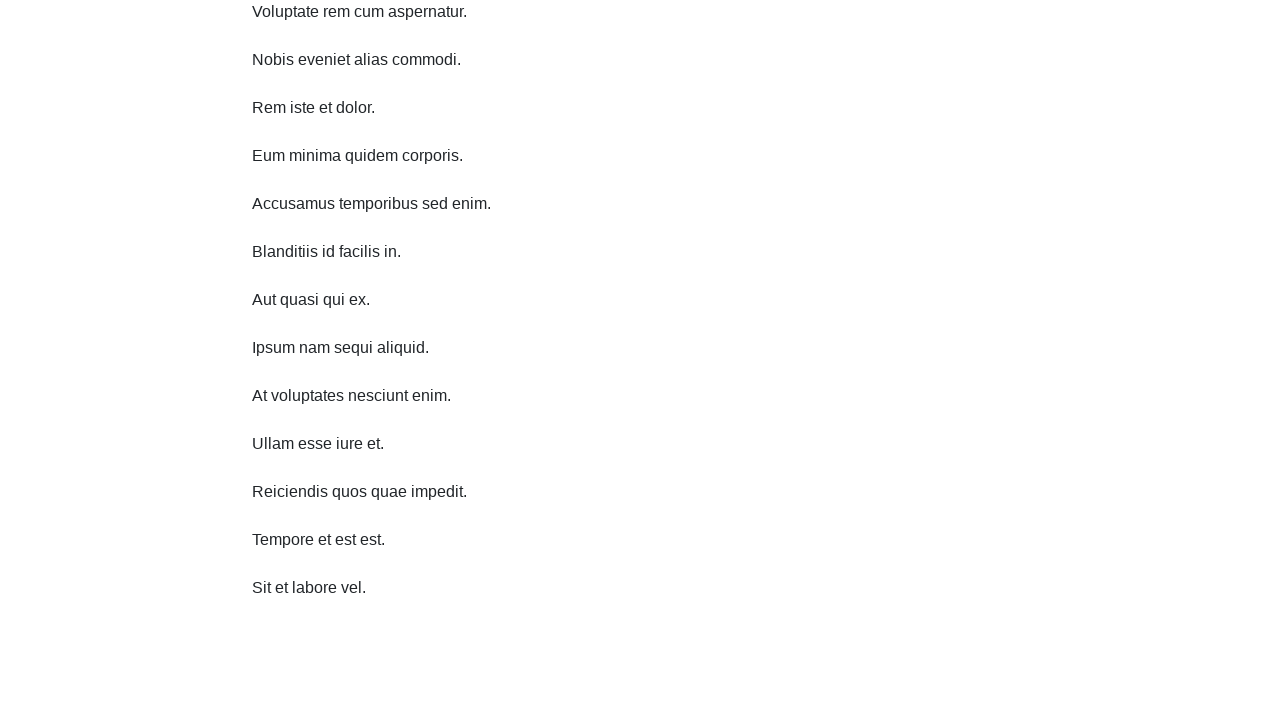

Scrolled down 750 pixels (iteration 7 of 10)
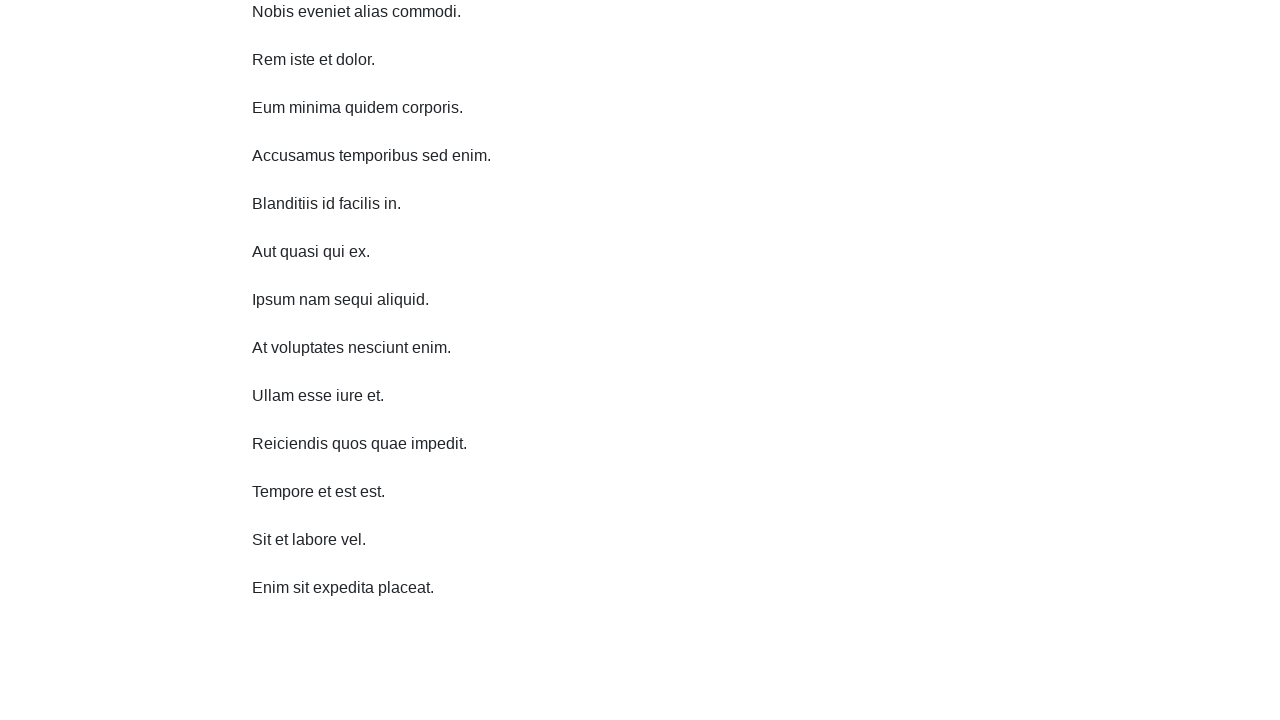

Waited 1 second before scrolling
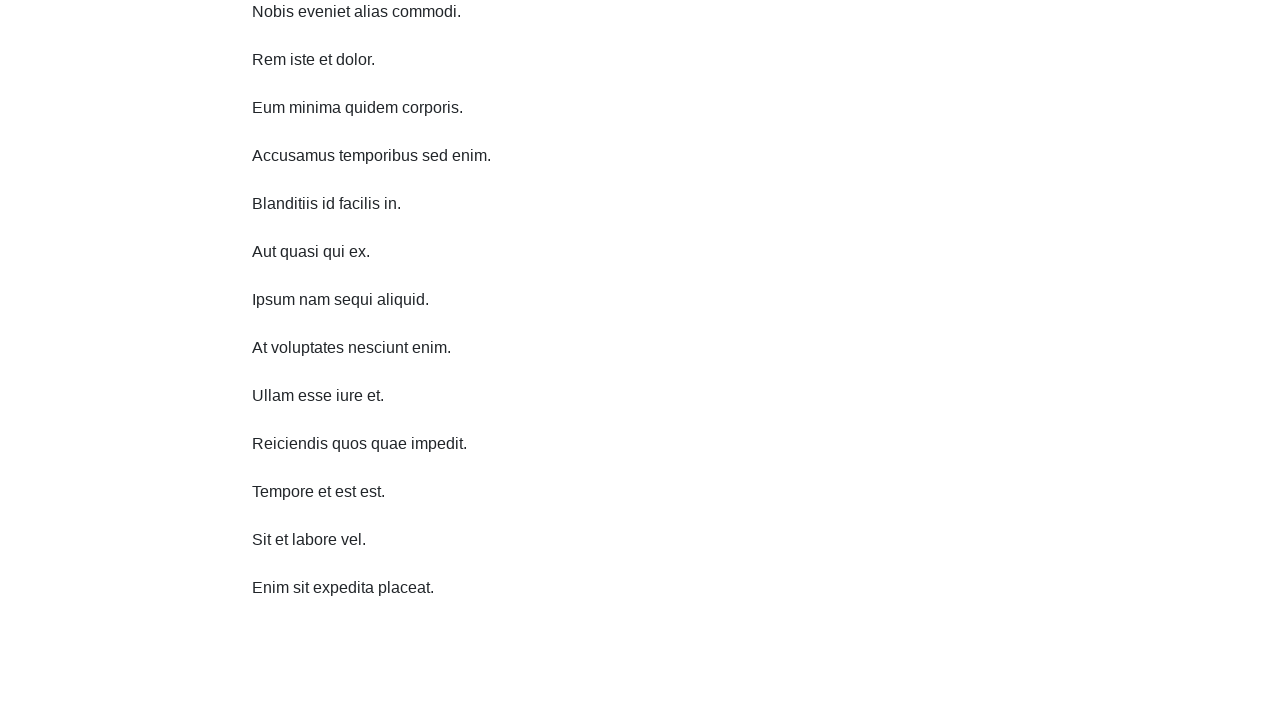

Scrolled down 750 pixels (iteration 8 of 10)
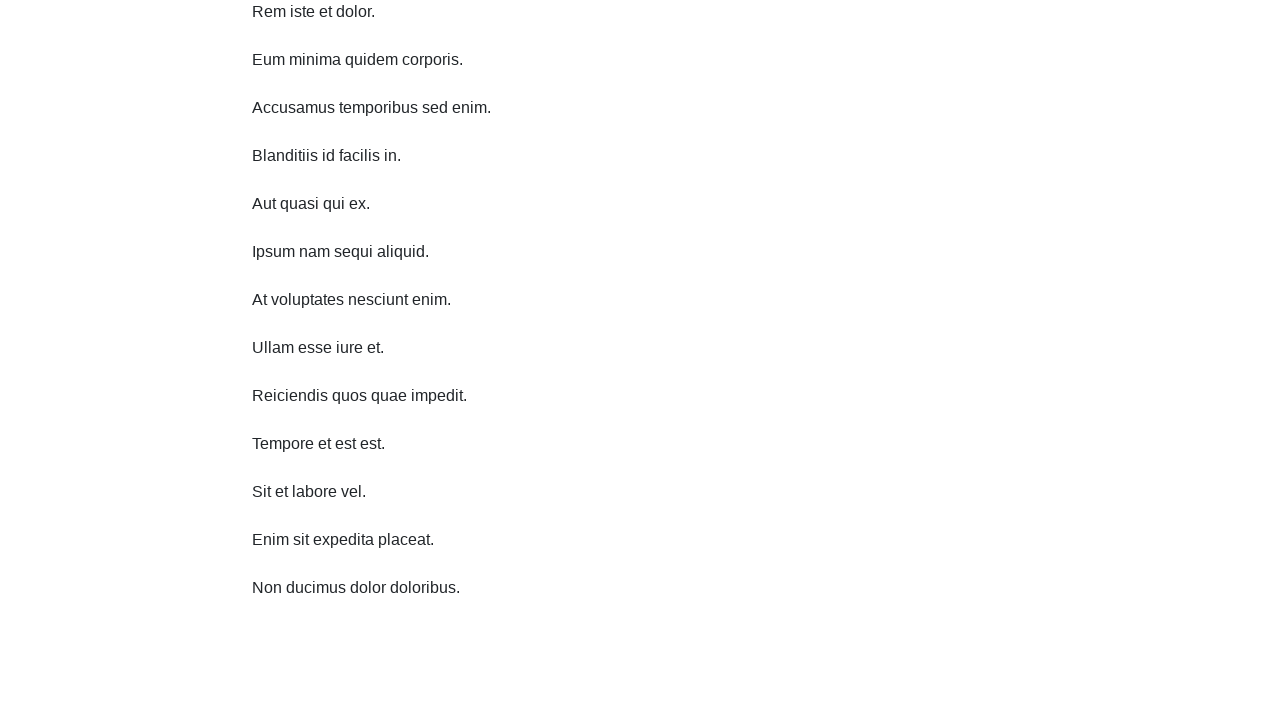

Waited 1 second before scrolling
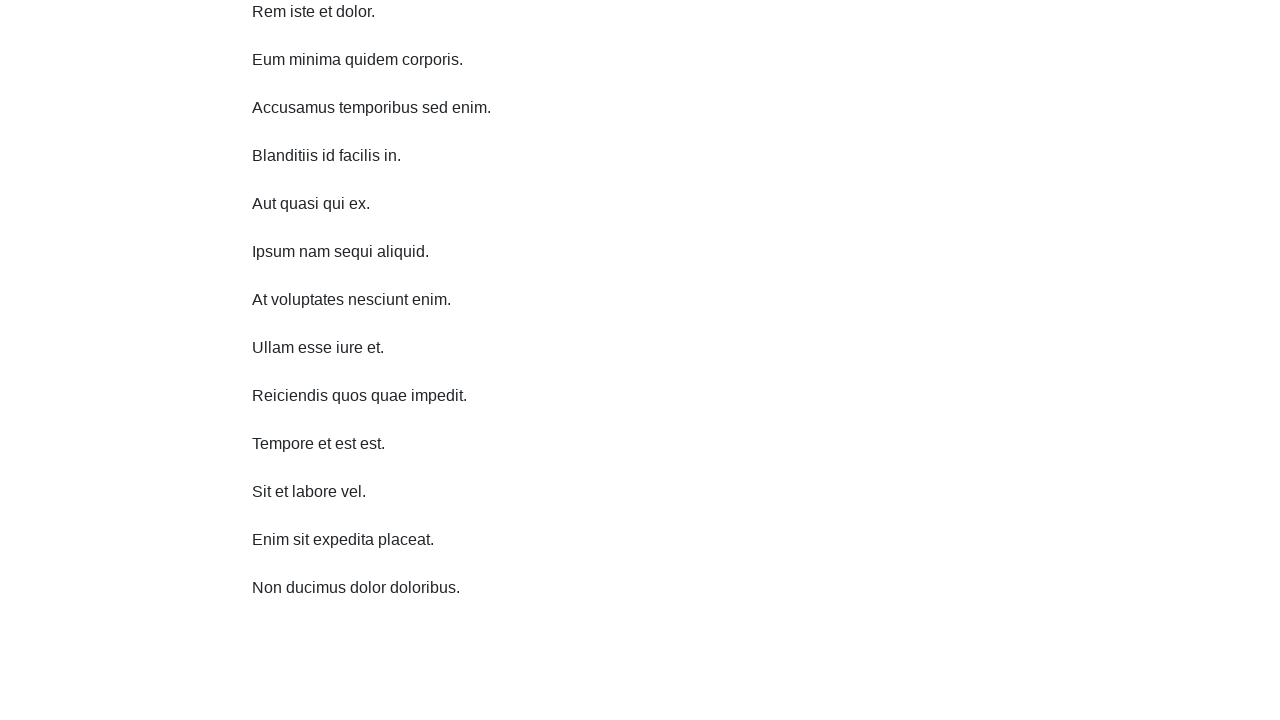

Scrolled down 750 pixels (iteration 9 of 10)
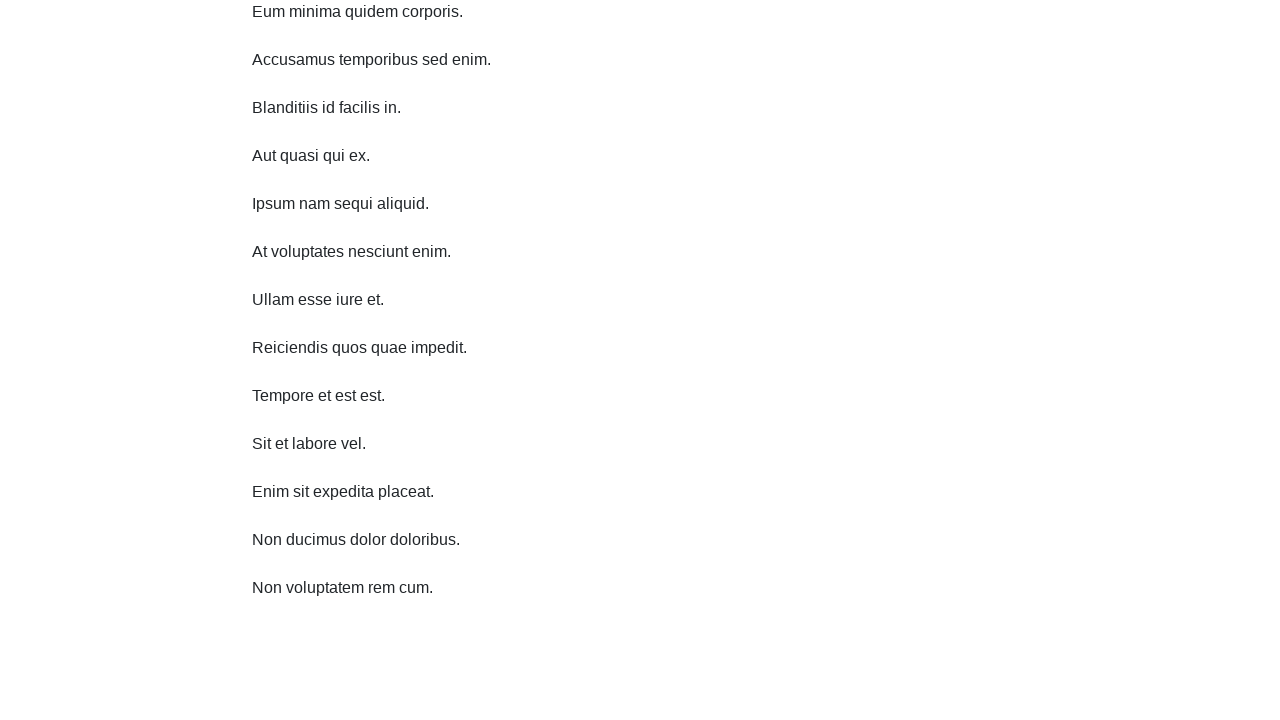

Waited 1 second before scrolling
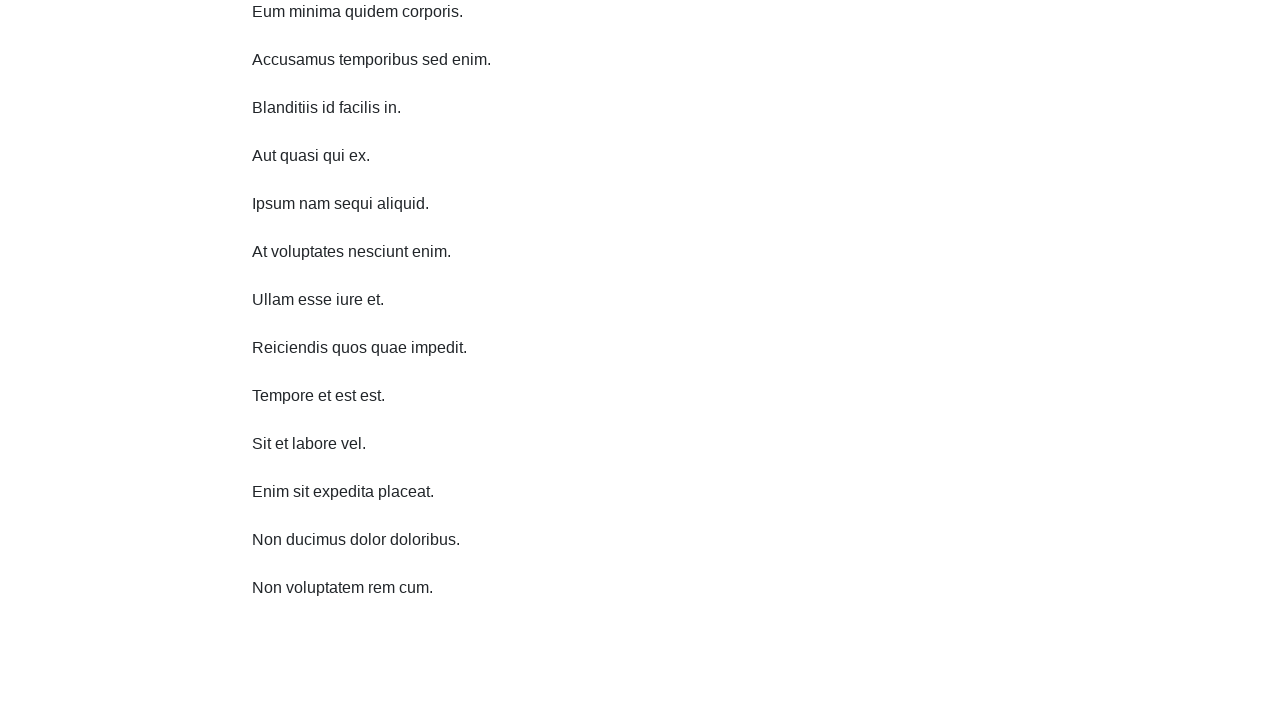

Scrolled down 750 pixels (iteration 10 of 10)
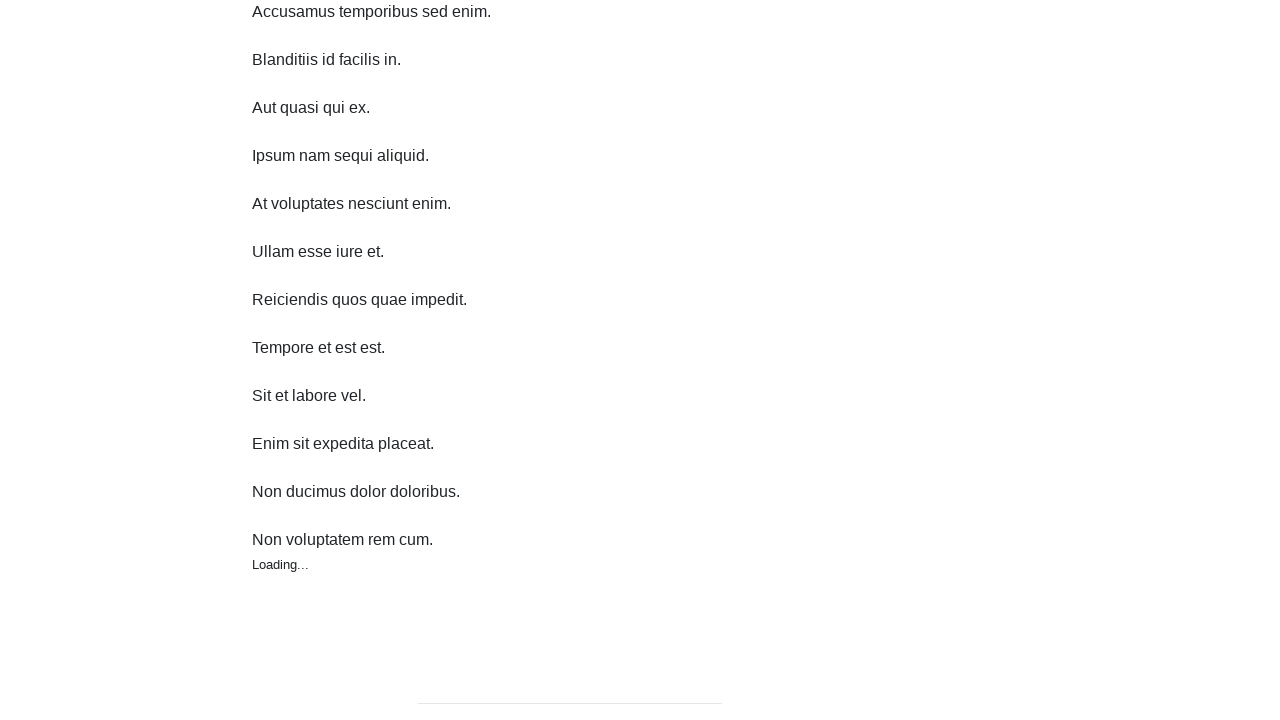

Waited 1 second before scrolling
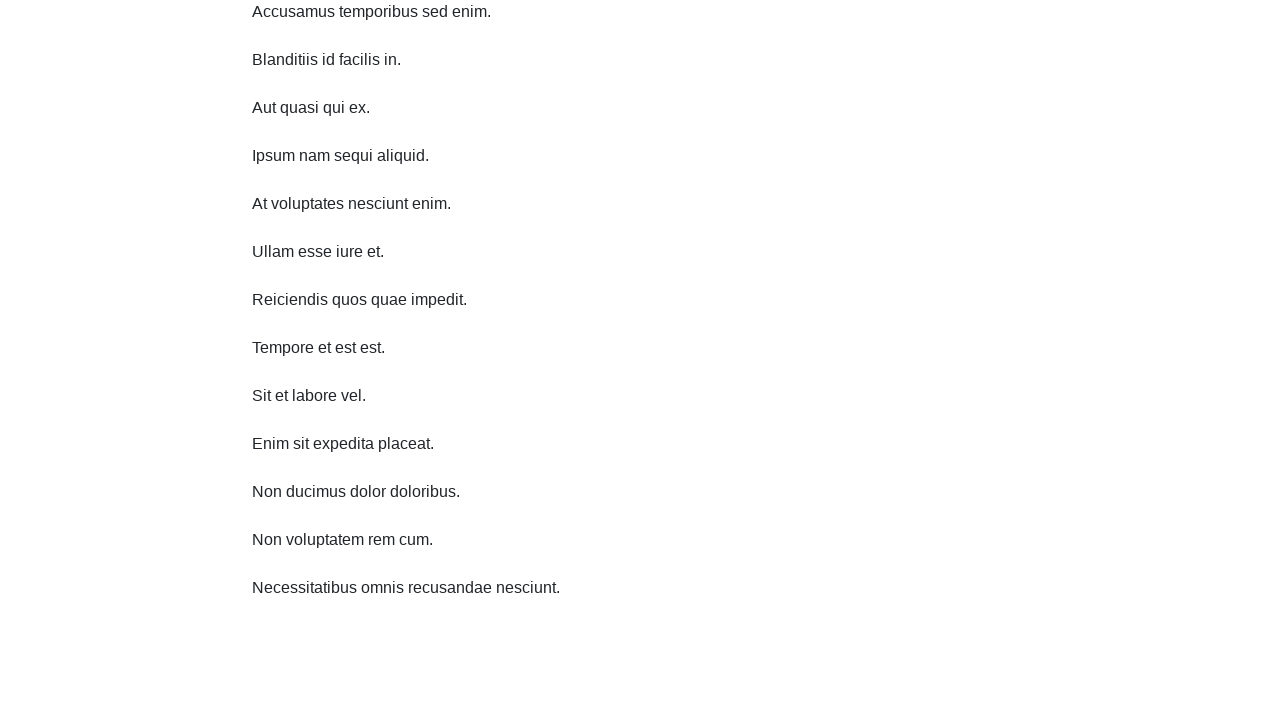

Scrolled up 750 pixels (iteration 1 of 10)
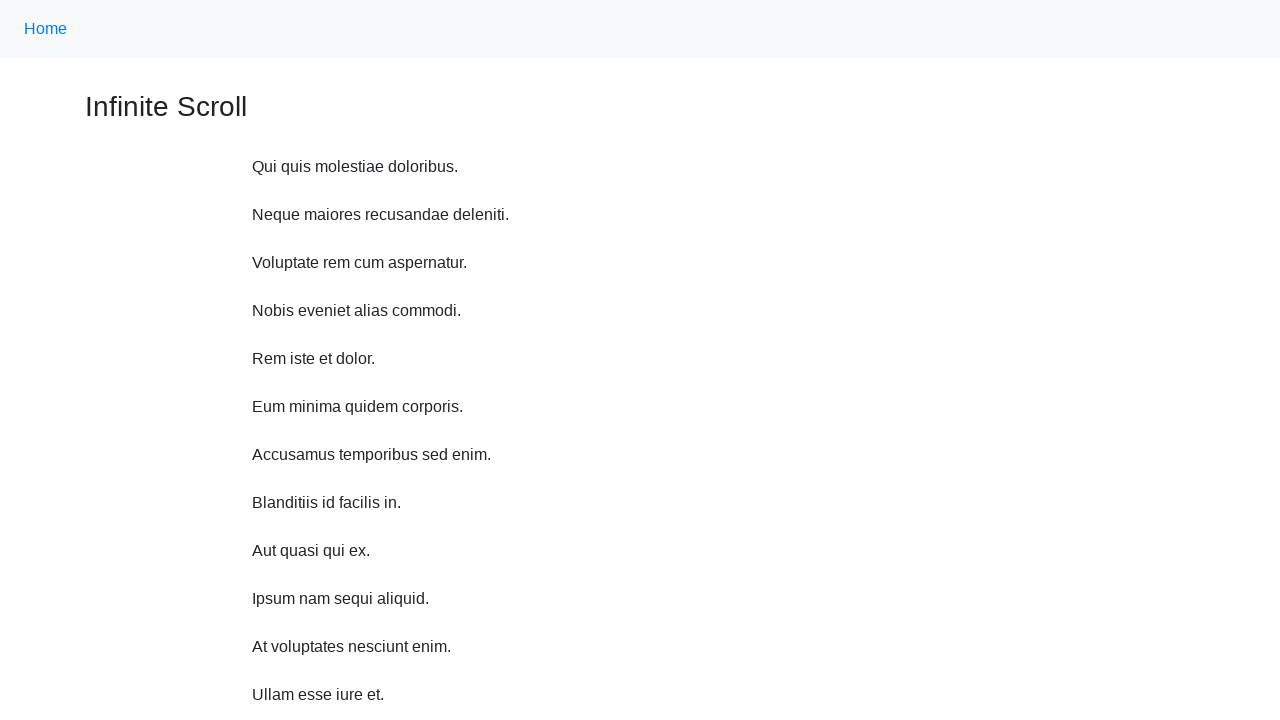

Waited 1 second before scrolling
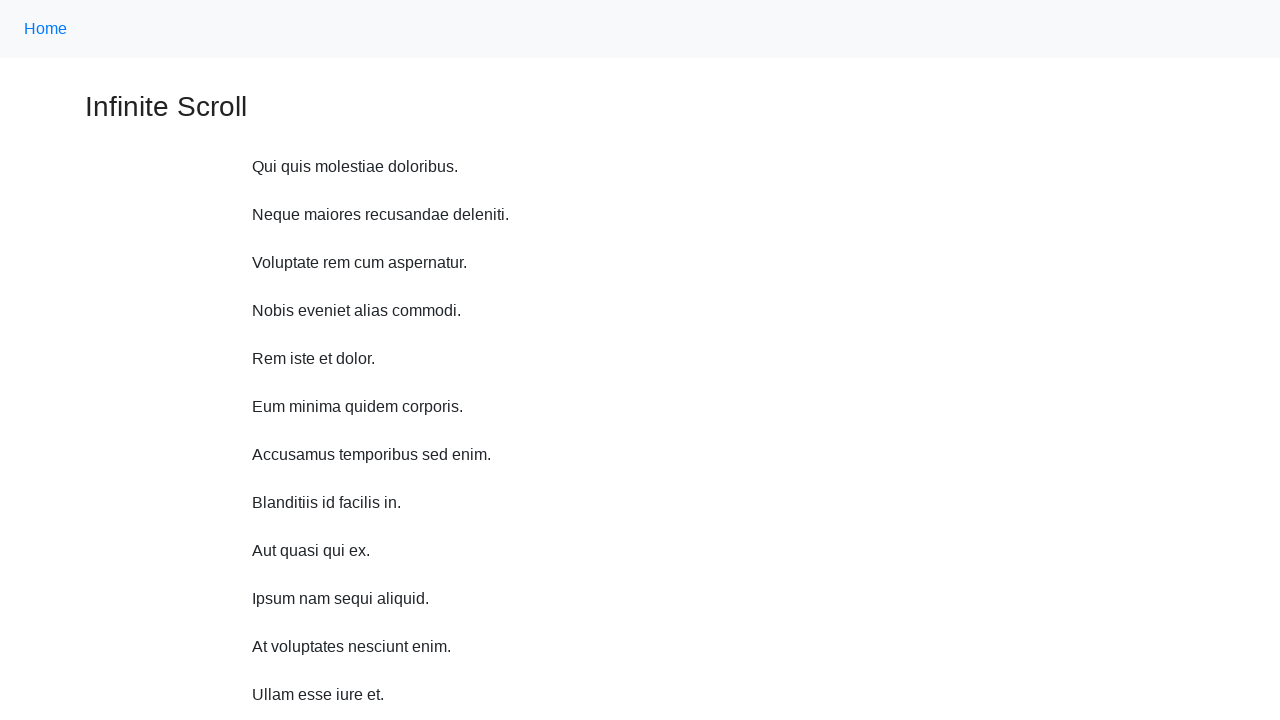

Scrolled up 750 pixels (iteration 2 of 10)
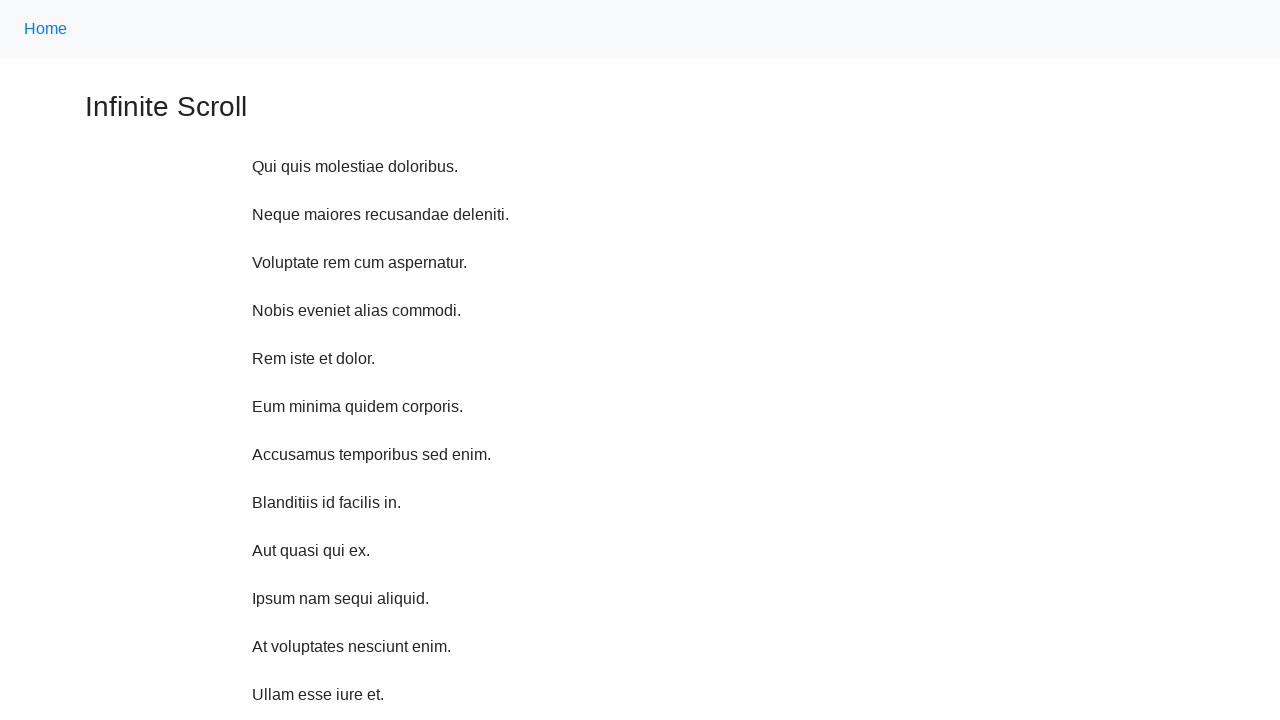

Waited 1 second before scrolling
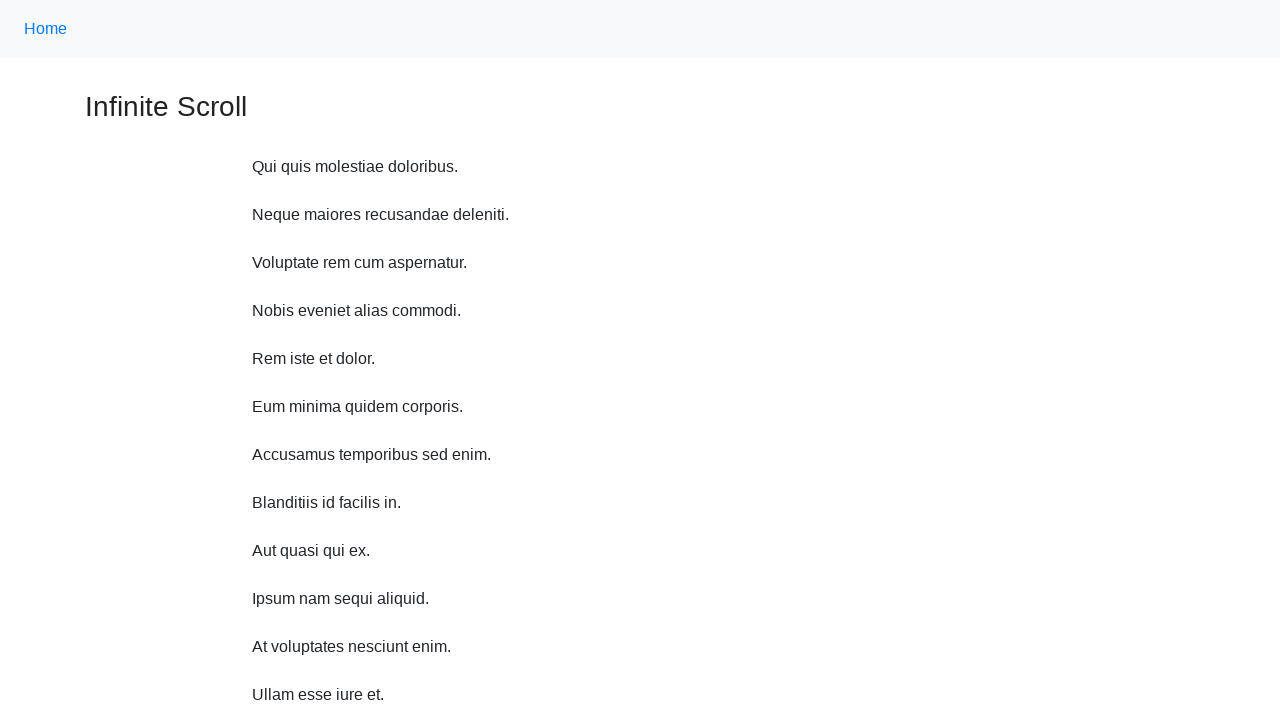

Scrolled up 750 pixels (iteration 3 of 10)
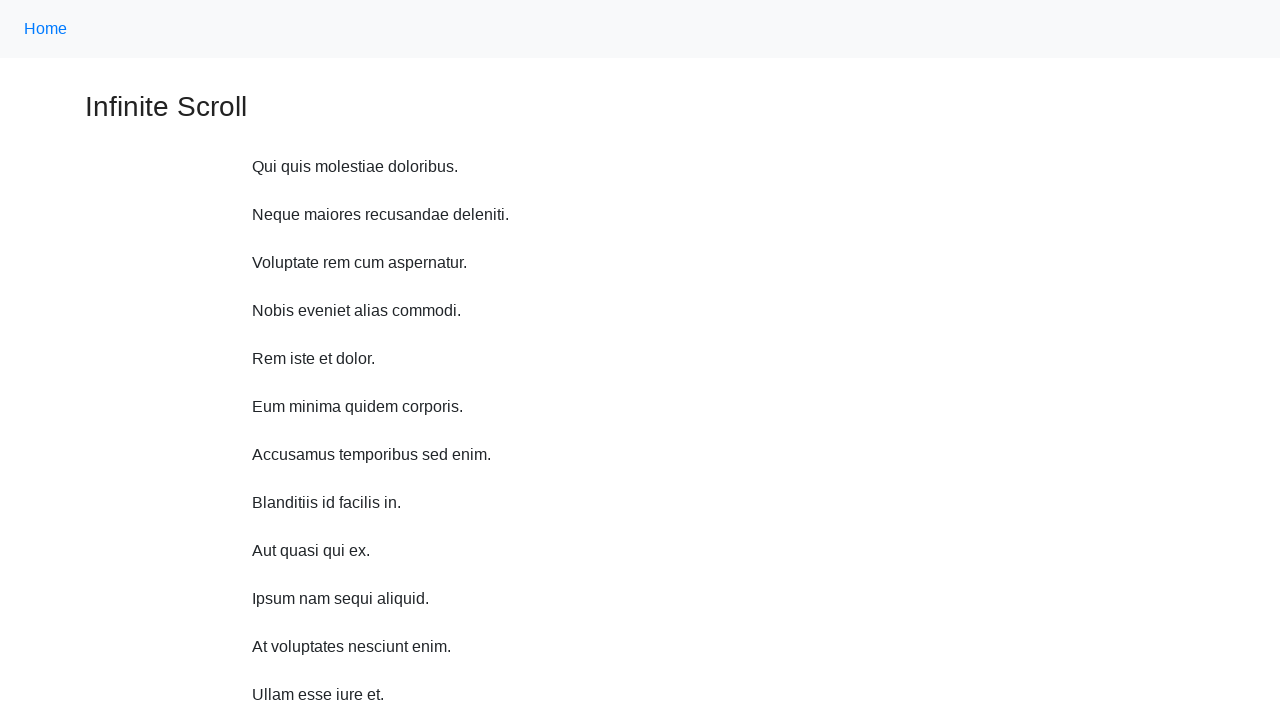

Waited 1 second before scrolling
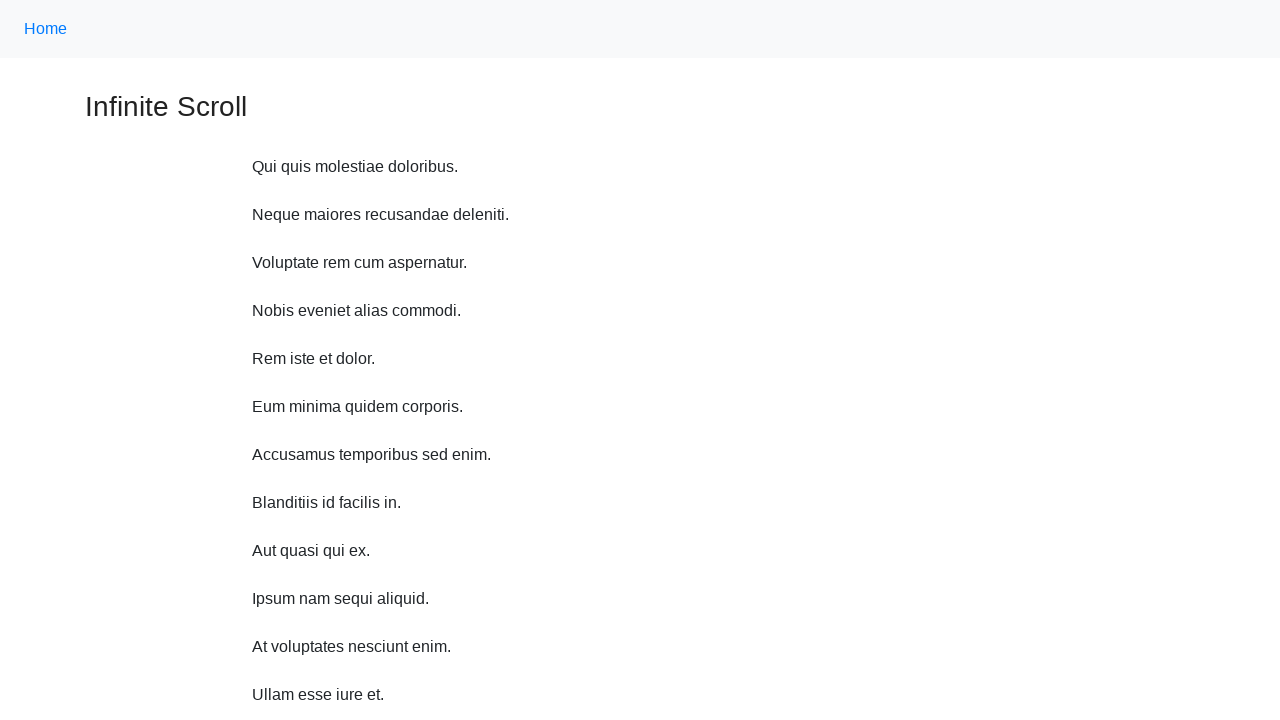

Scrolled up 750 pixels (iteration 4 of 10)
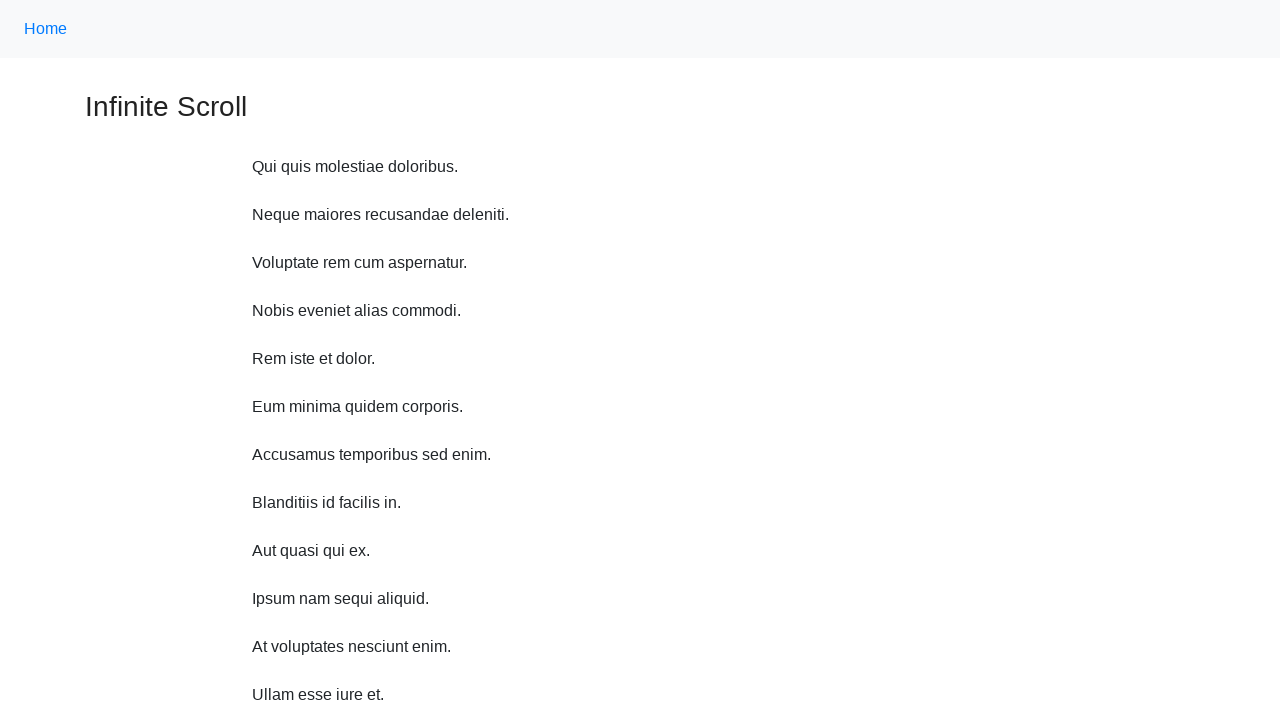

Waited 1 second before scrolling
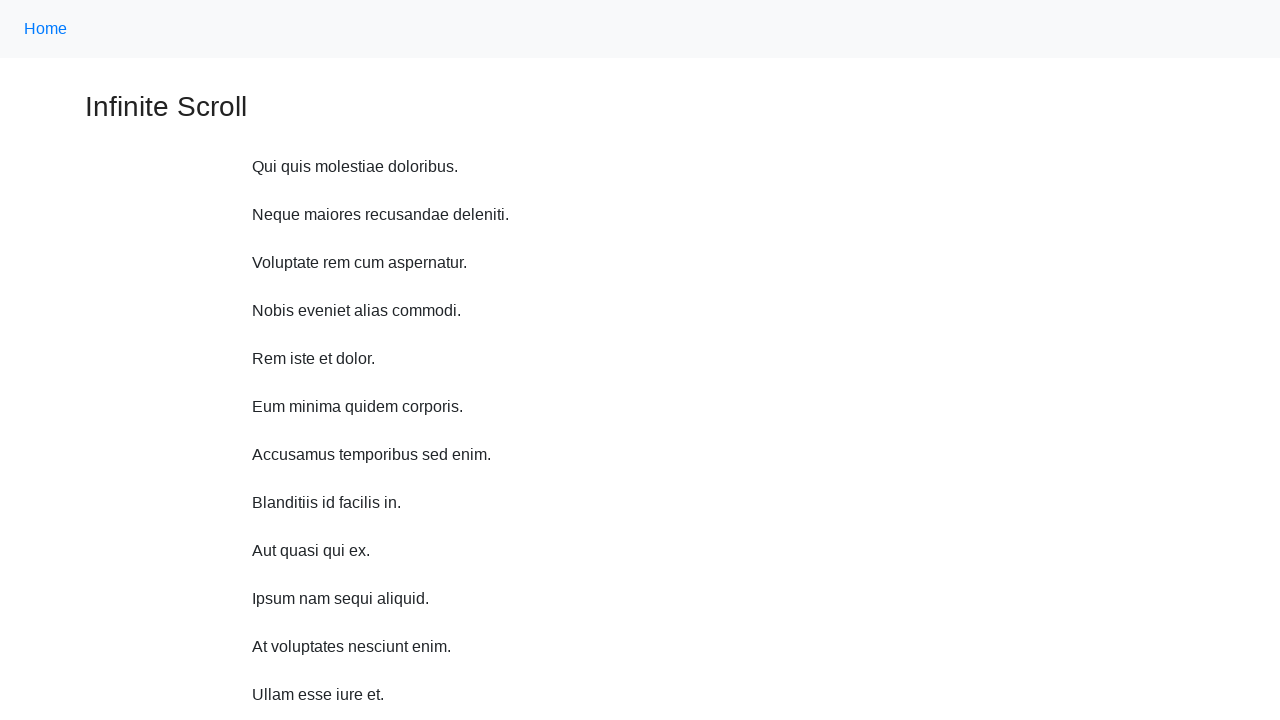

Scrolled up 750 pixels (iteration 5 of 10)
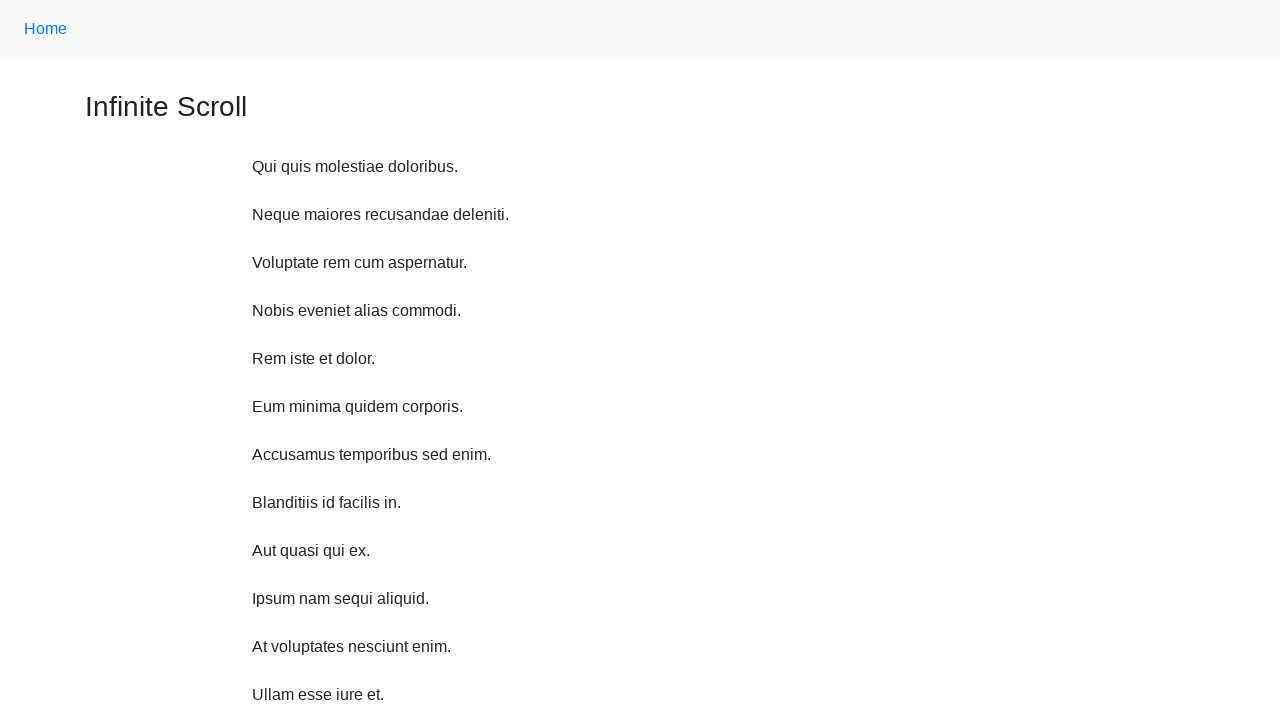

Waited 1 second before scrolling
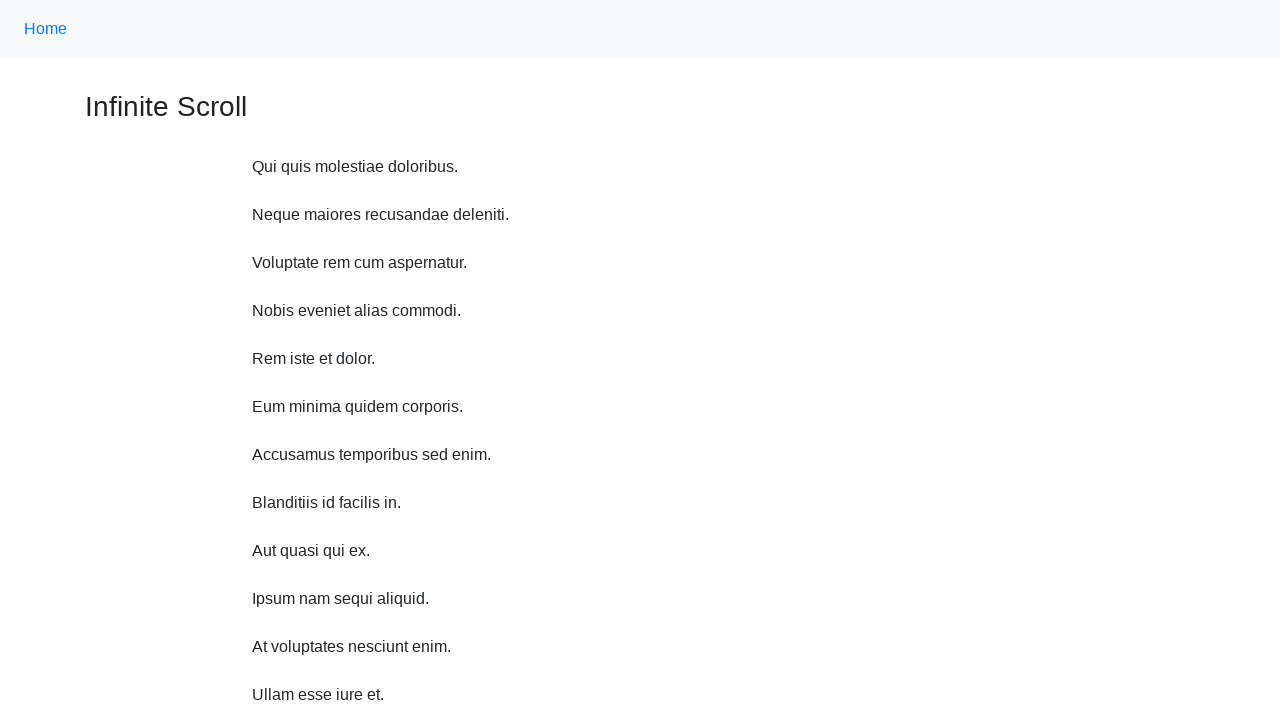

Scrolled up 750 pixels (iteration 6 of 10)
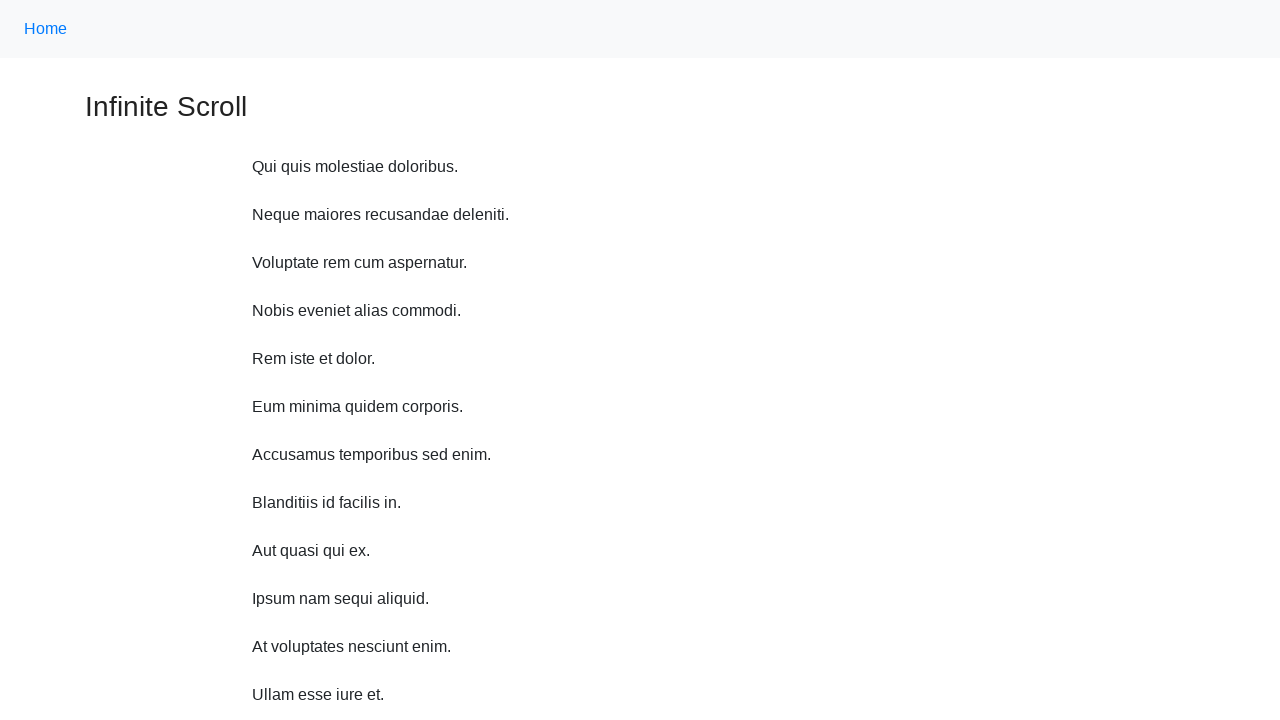

Waited 1 second before scrolling
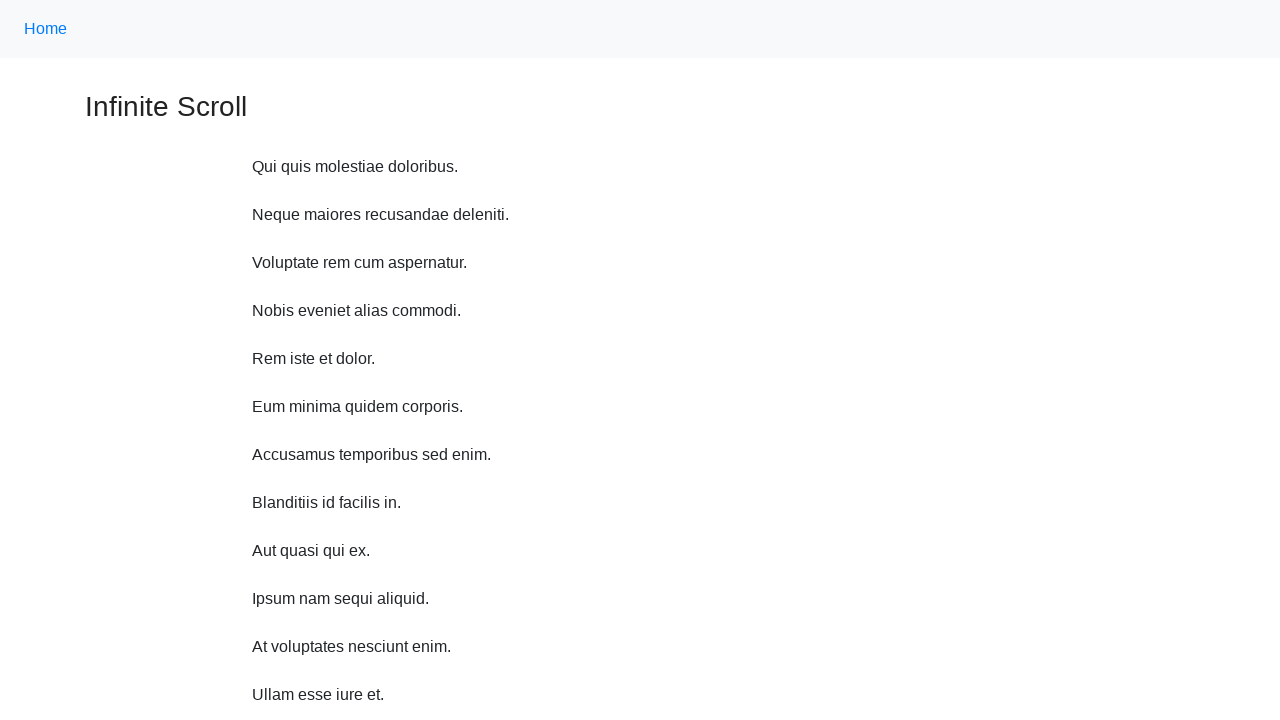

Scrolled up 750 pixels (iteration 7 of 10)
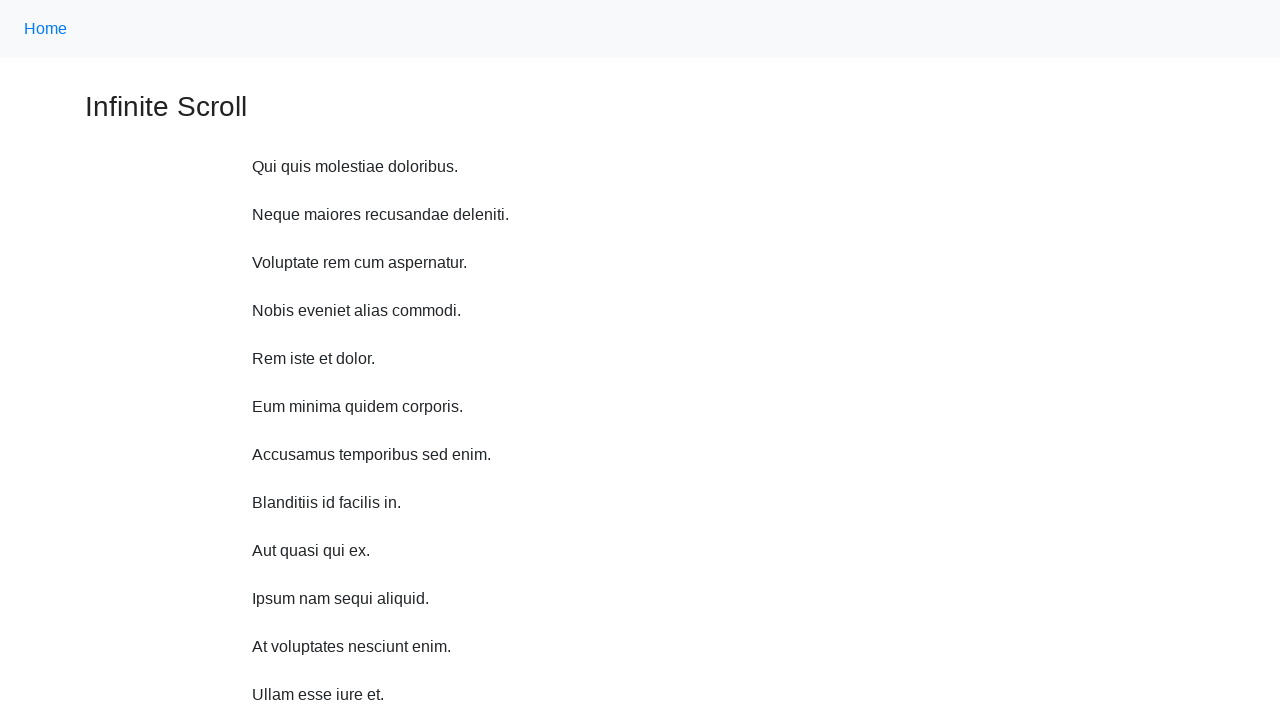

Waited 1 second before scrolling
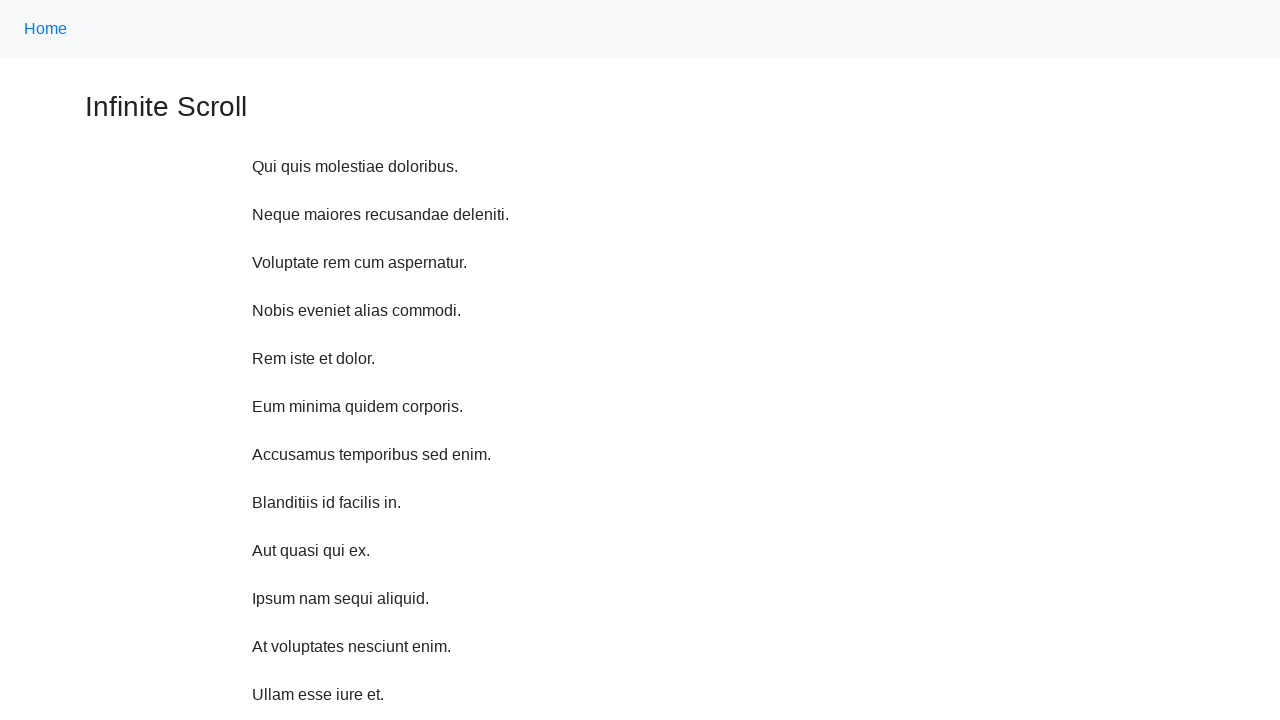

Scrolled up 750 pixels (iteration 8 of 10)
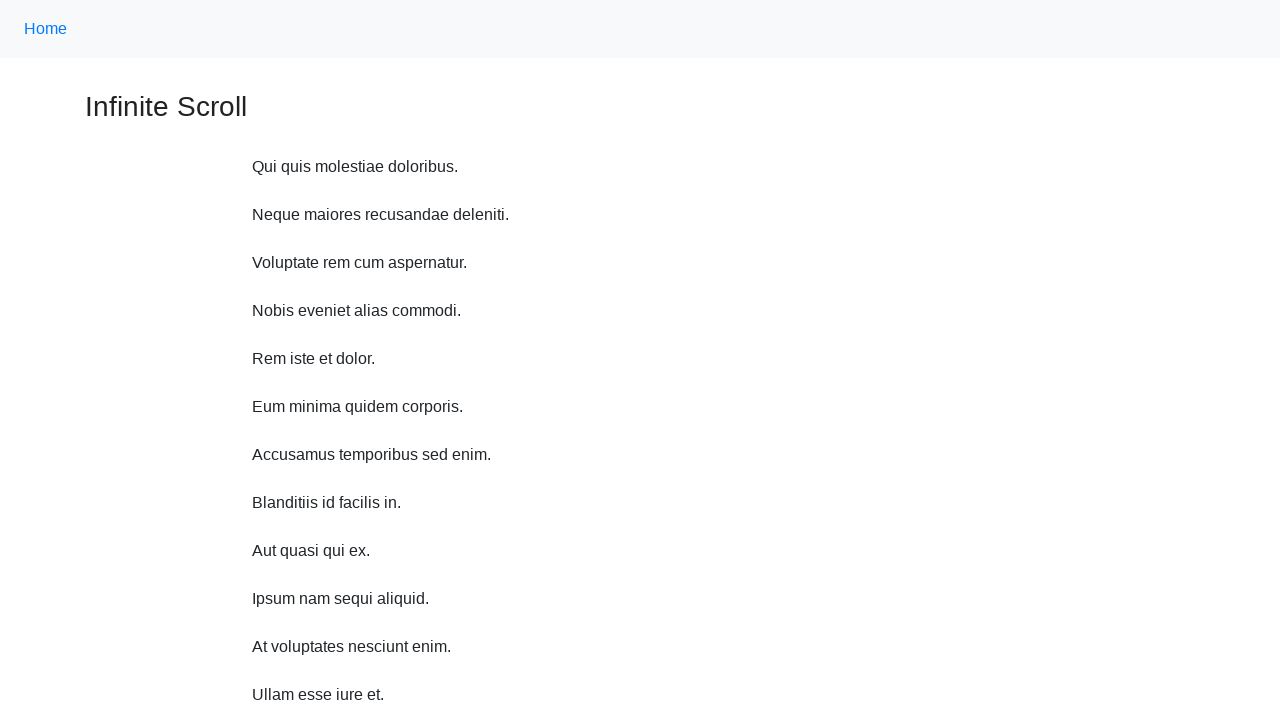

Waited 1 second before scrolling
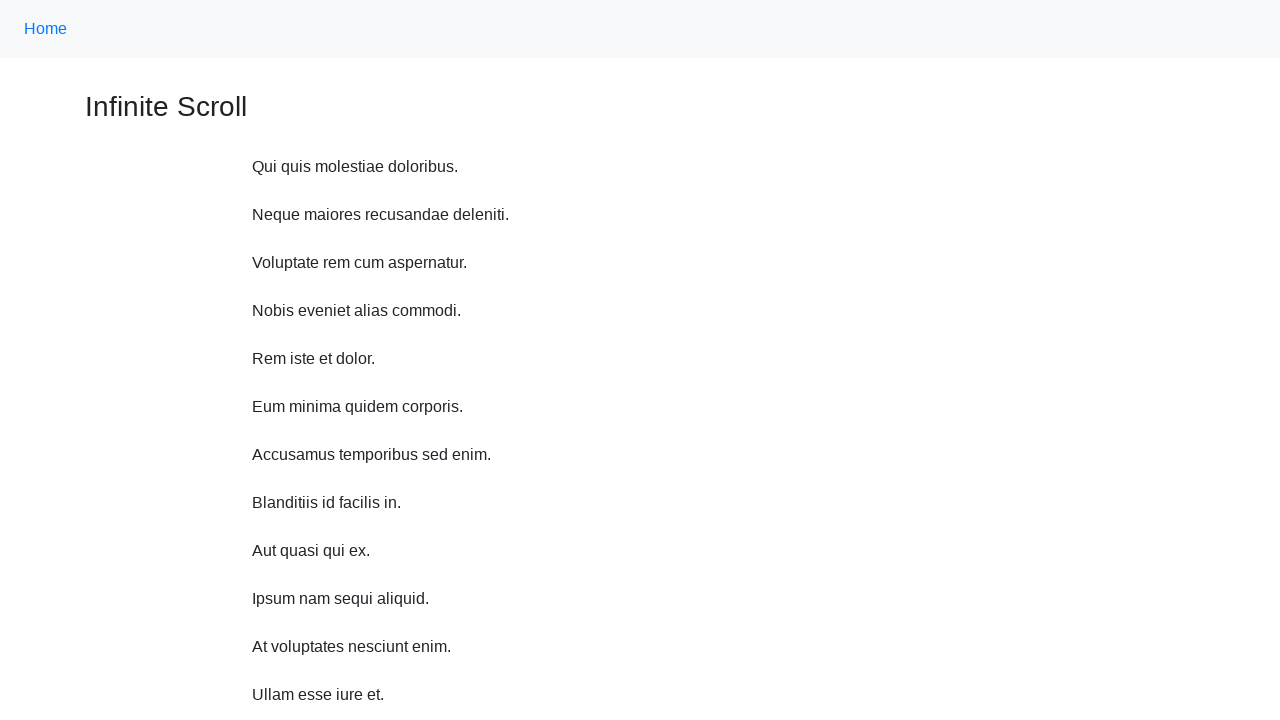

Scrolled up 750 pixels (iteration 9 of 10)
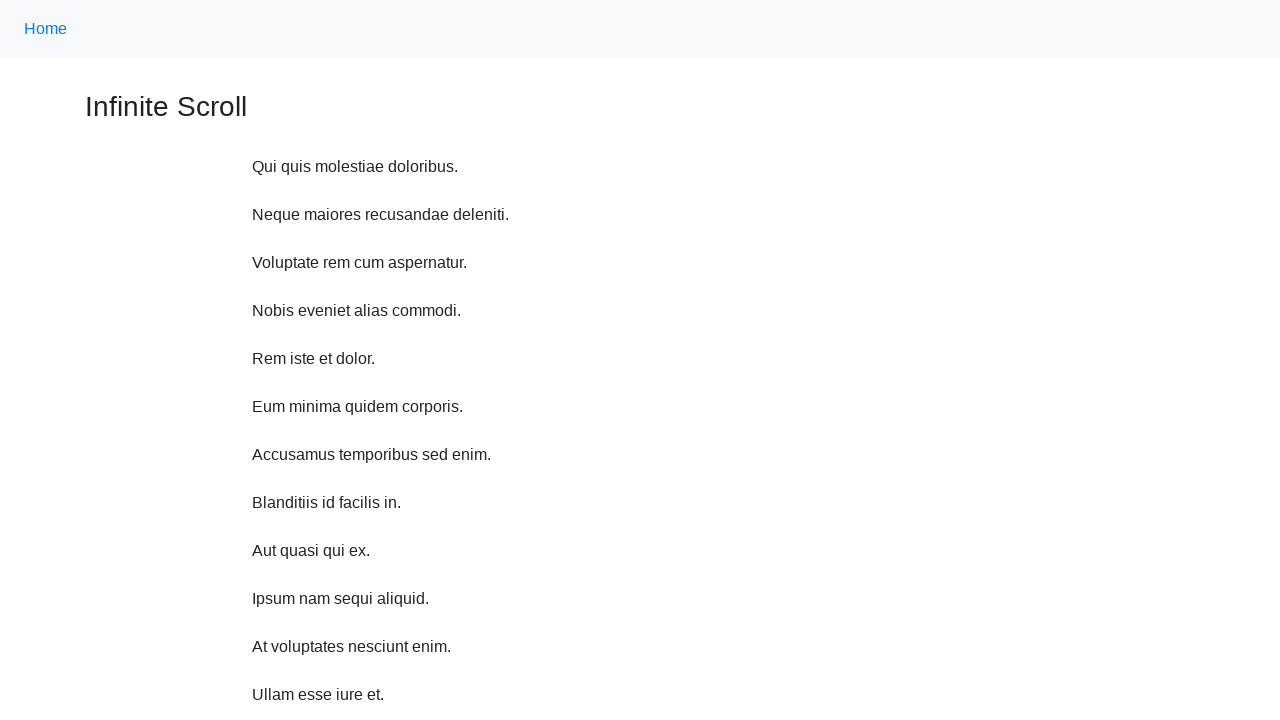

Waited 1 second before scrolling
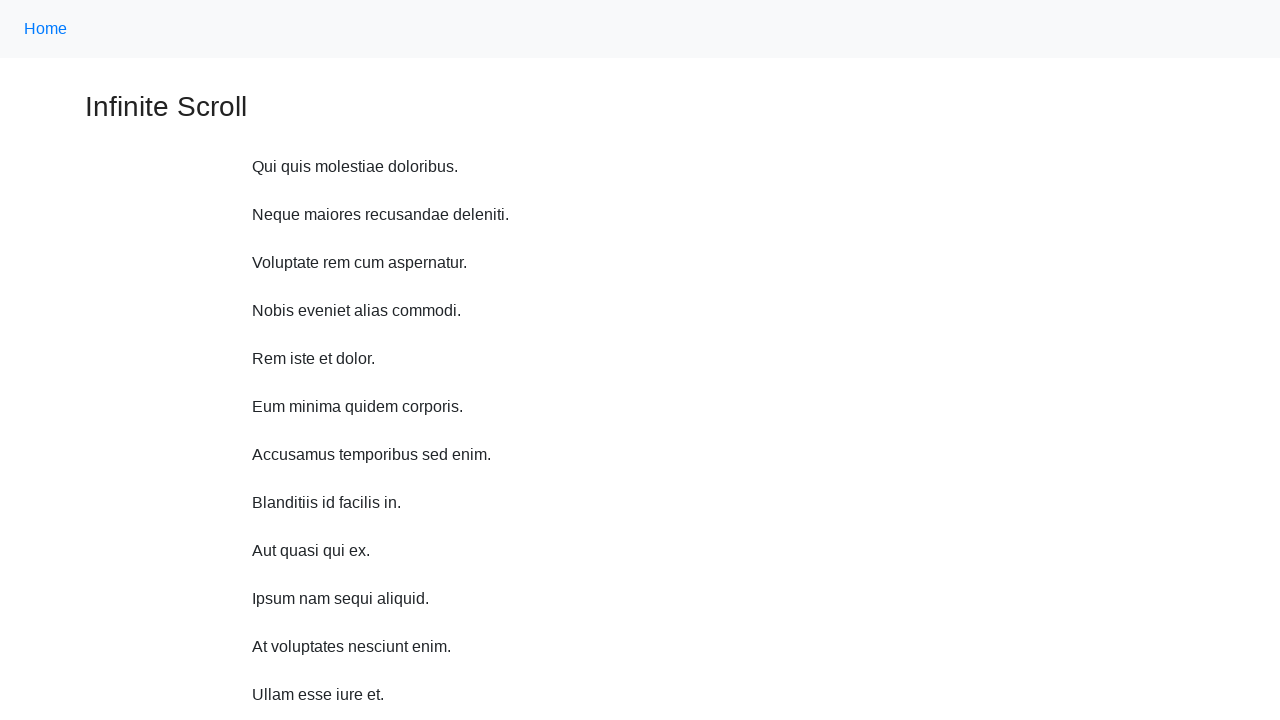

Scrolled up 750 pixels (iteration 10 of 10)
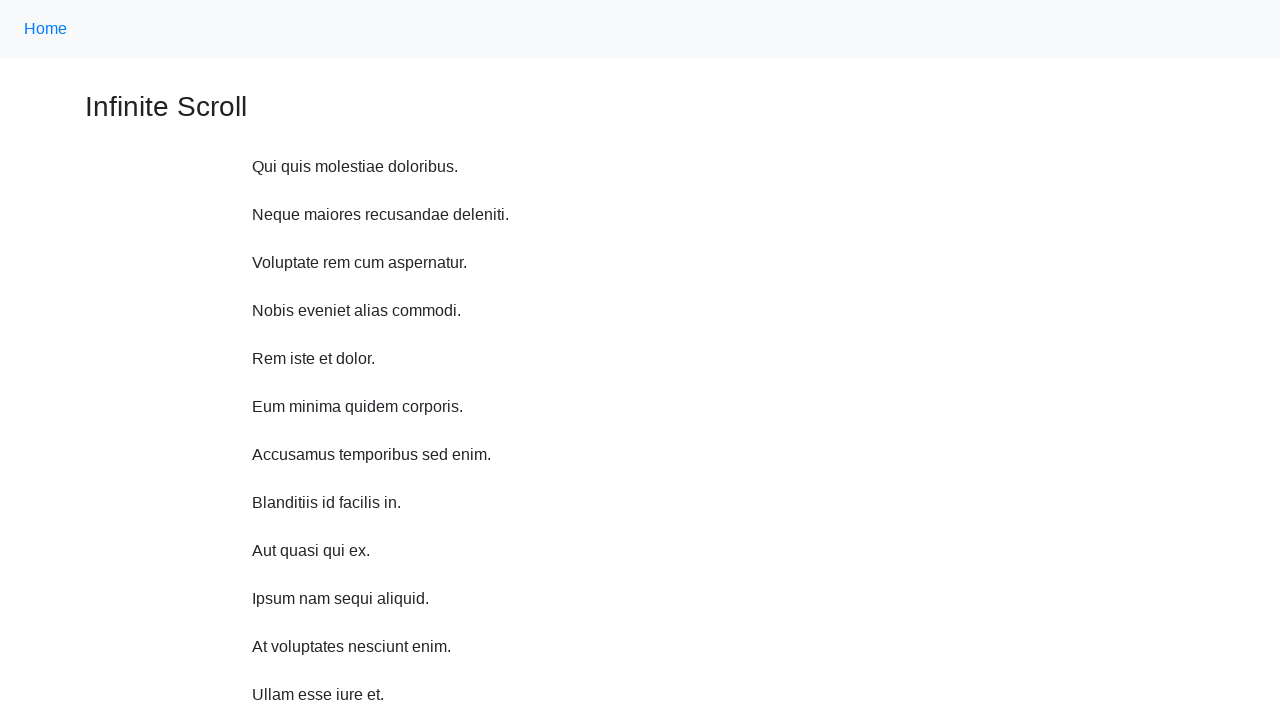

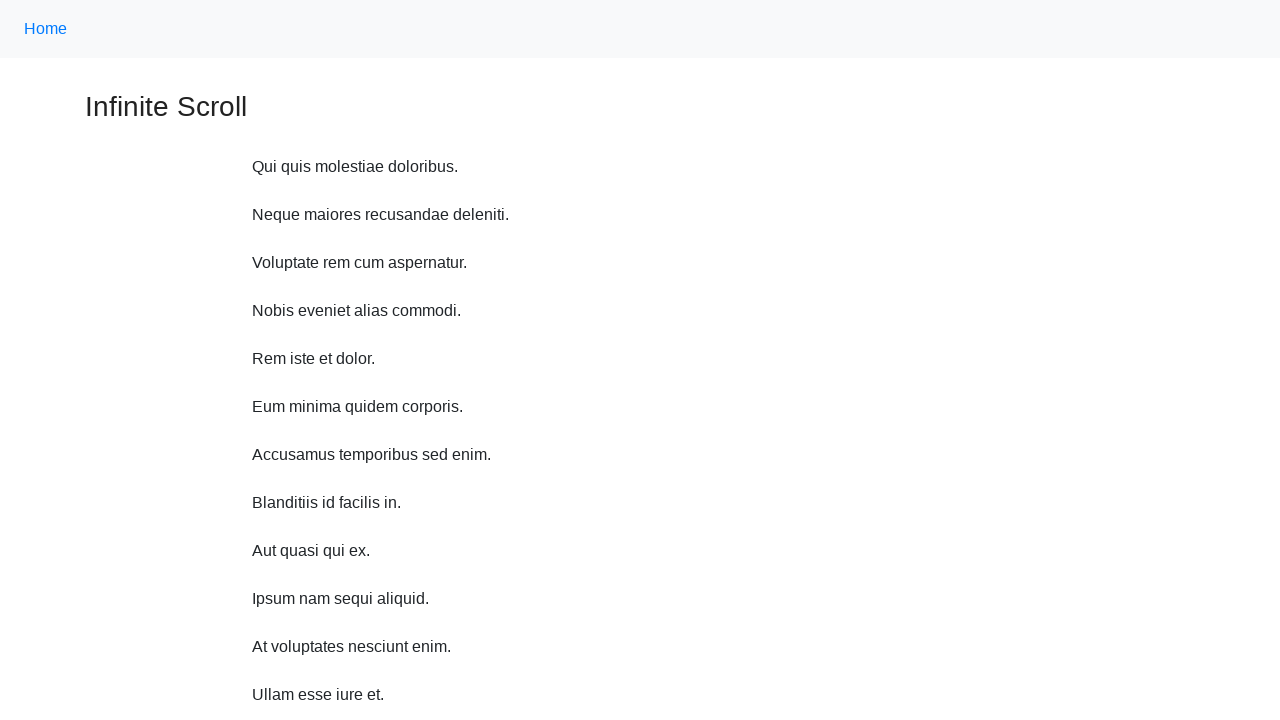